Navigates to the world clock page and iterates through table rows to access city information from the first column

Starting URL: https://www.timeanddate.com/worldclock/

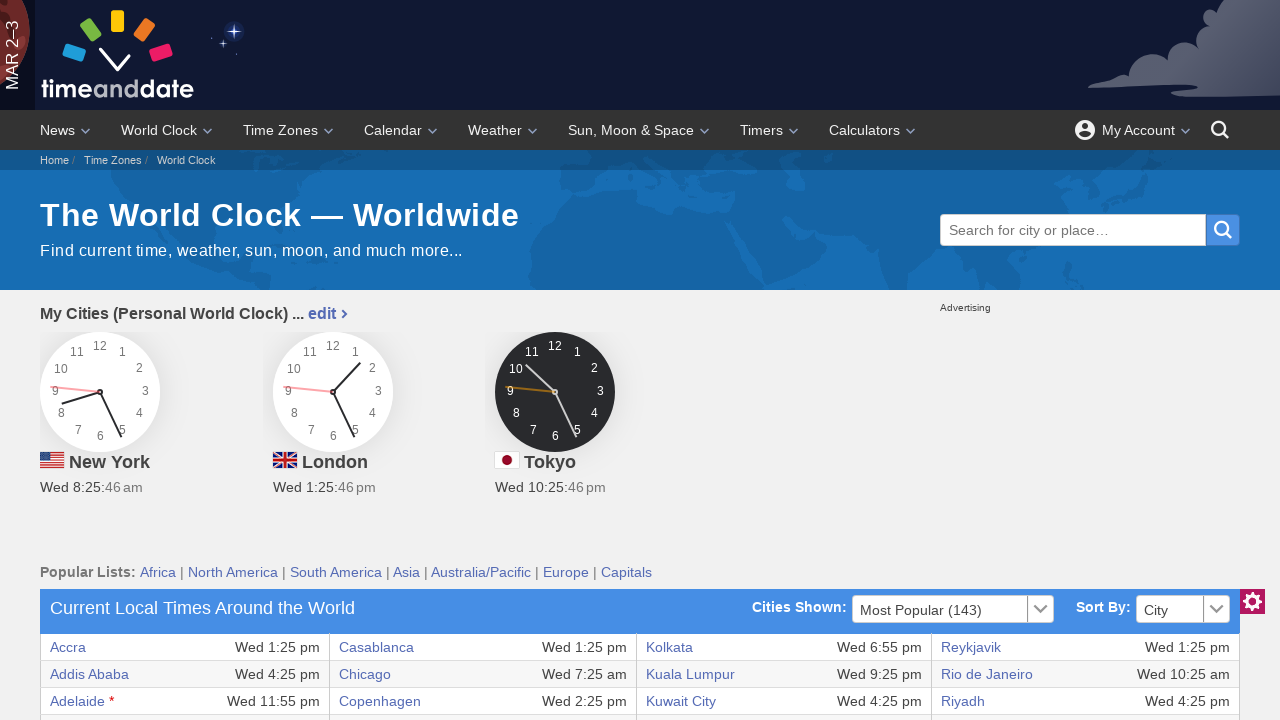

World clock table loaded
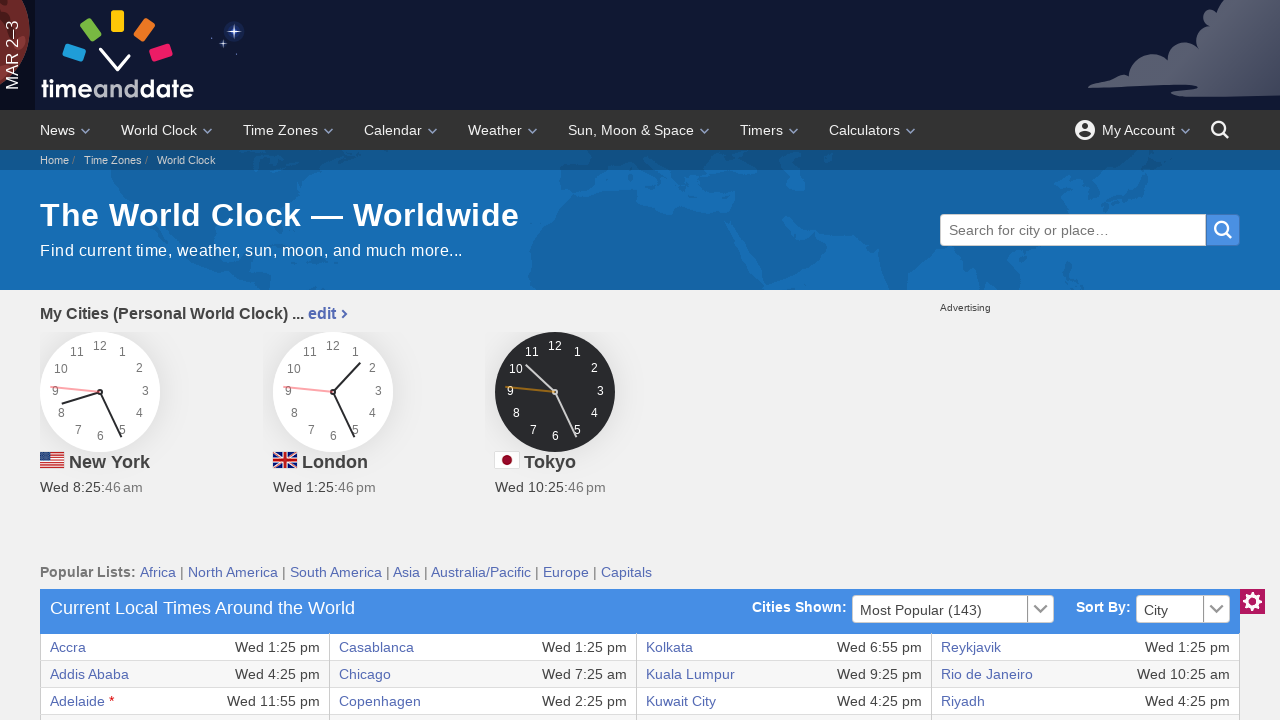

Checked if table row 1 first column exists
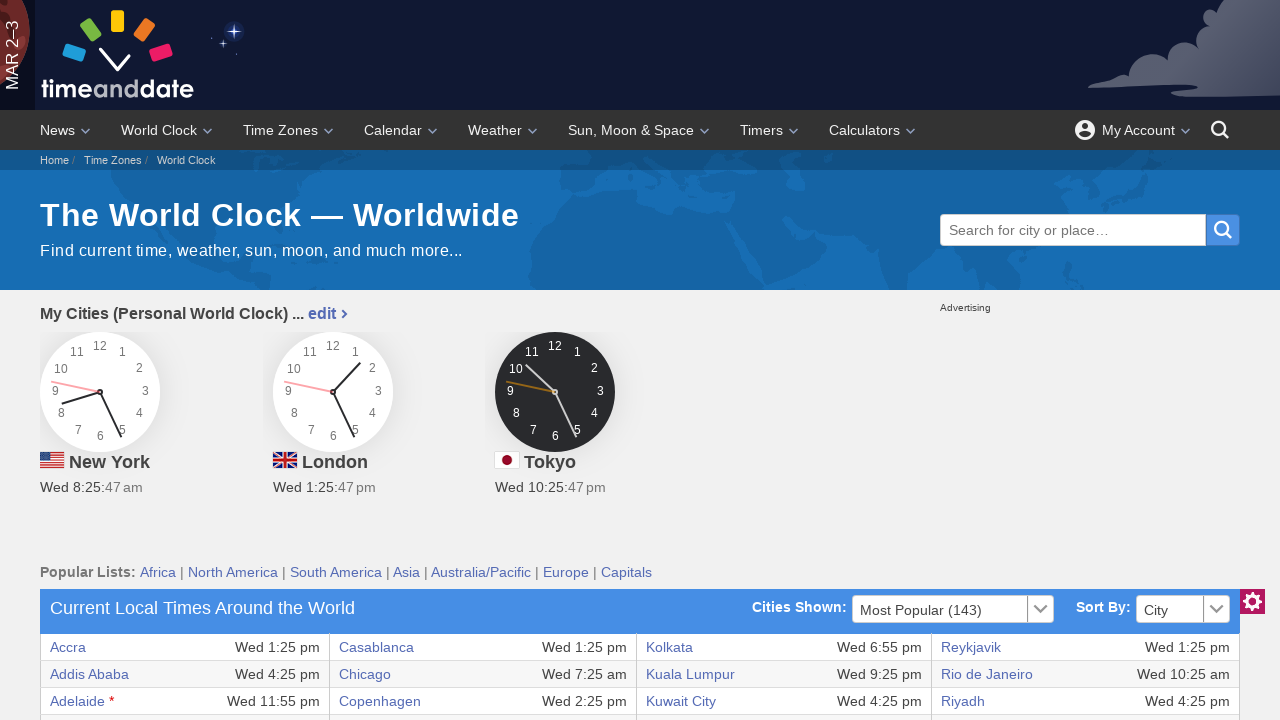

Retrieved city name from table row 1: Accra
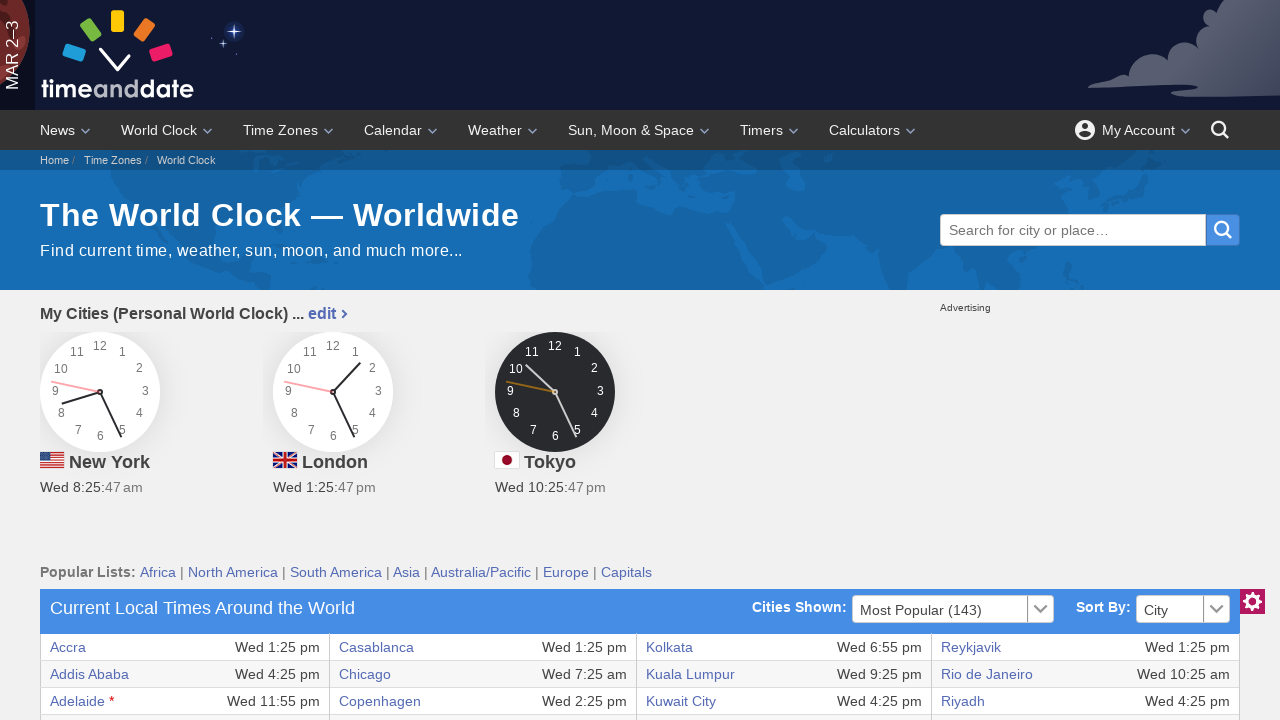

Checked if table row 2 first column exists
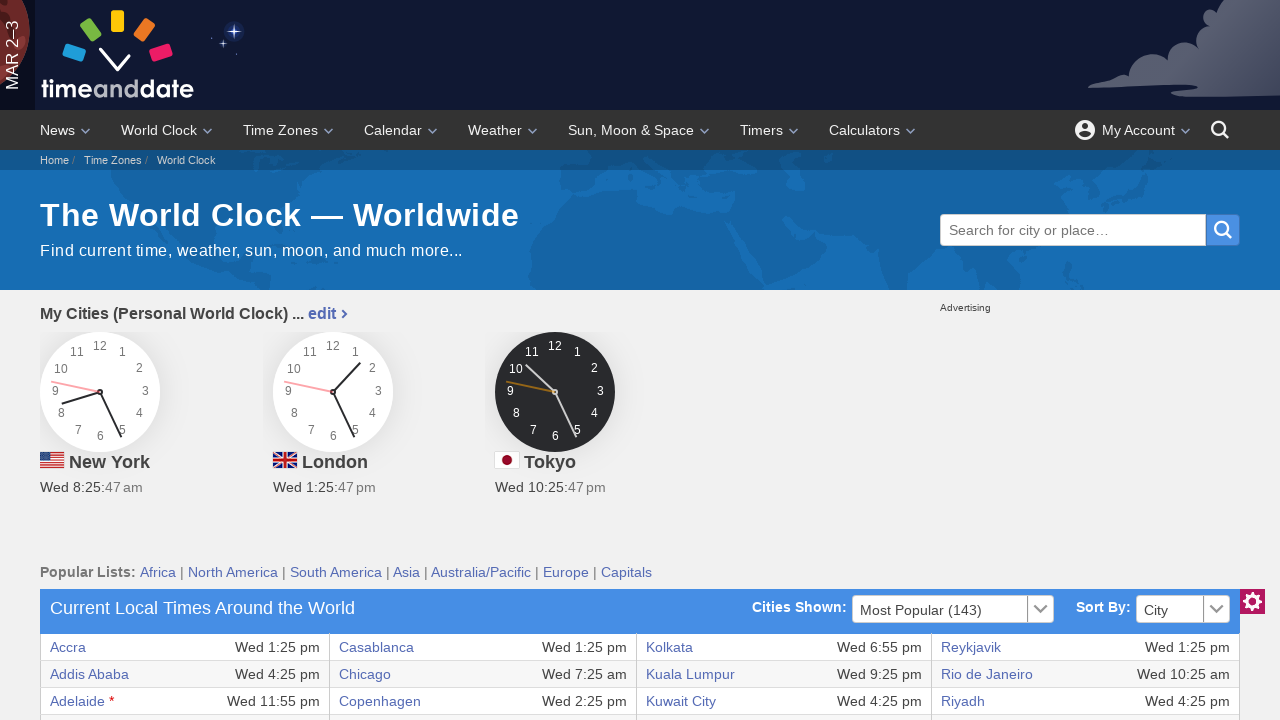

Retrieved city name from table row 2: Addis Ababa
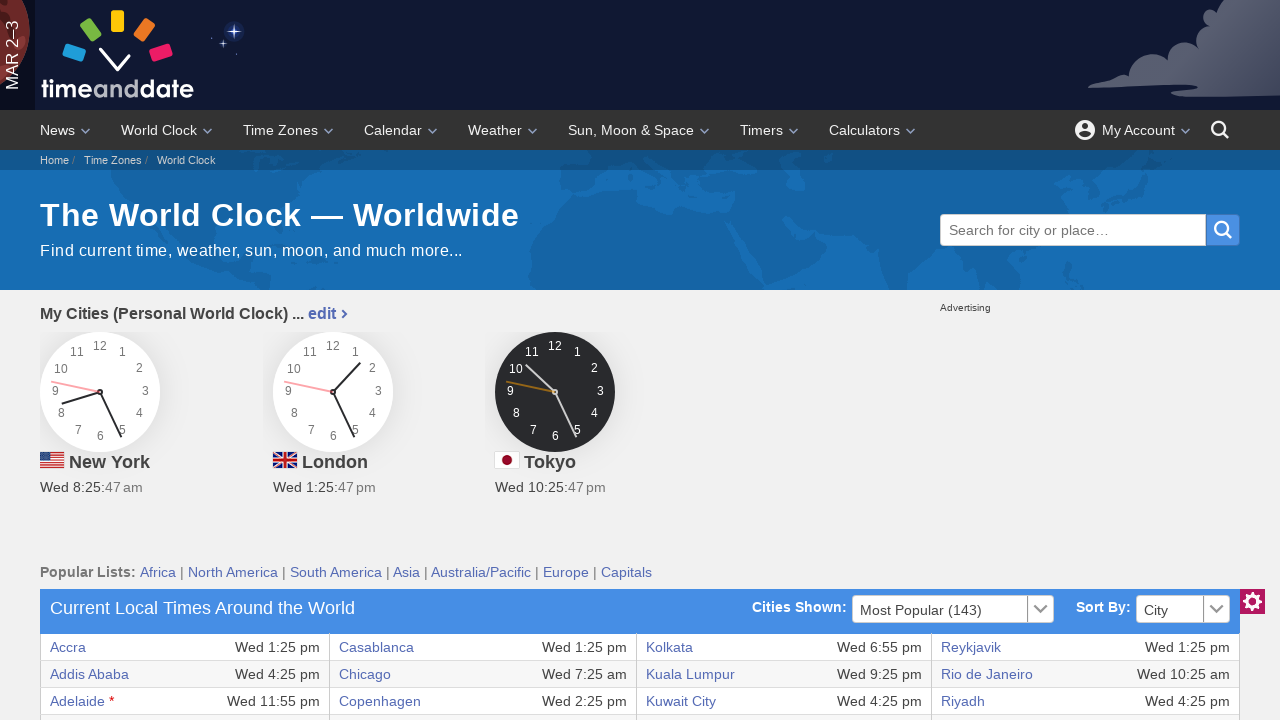

Checked if table row 3 first column exists
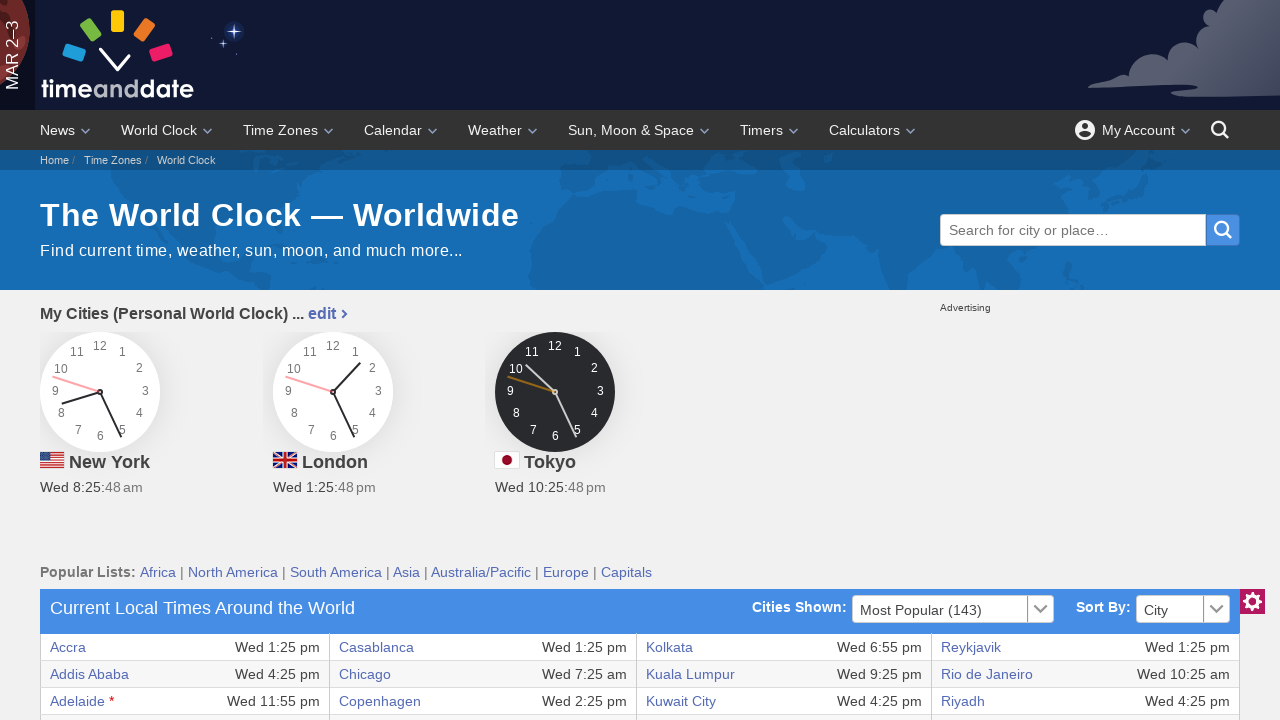

Retrieved city name from table row 3: Adelaide *
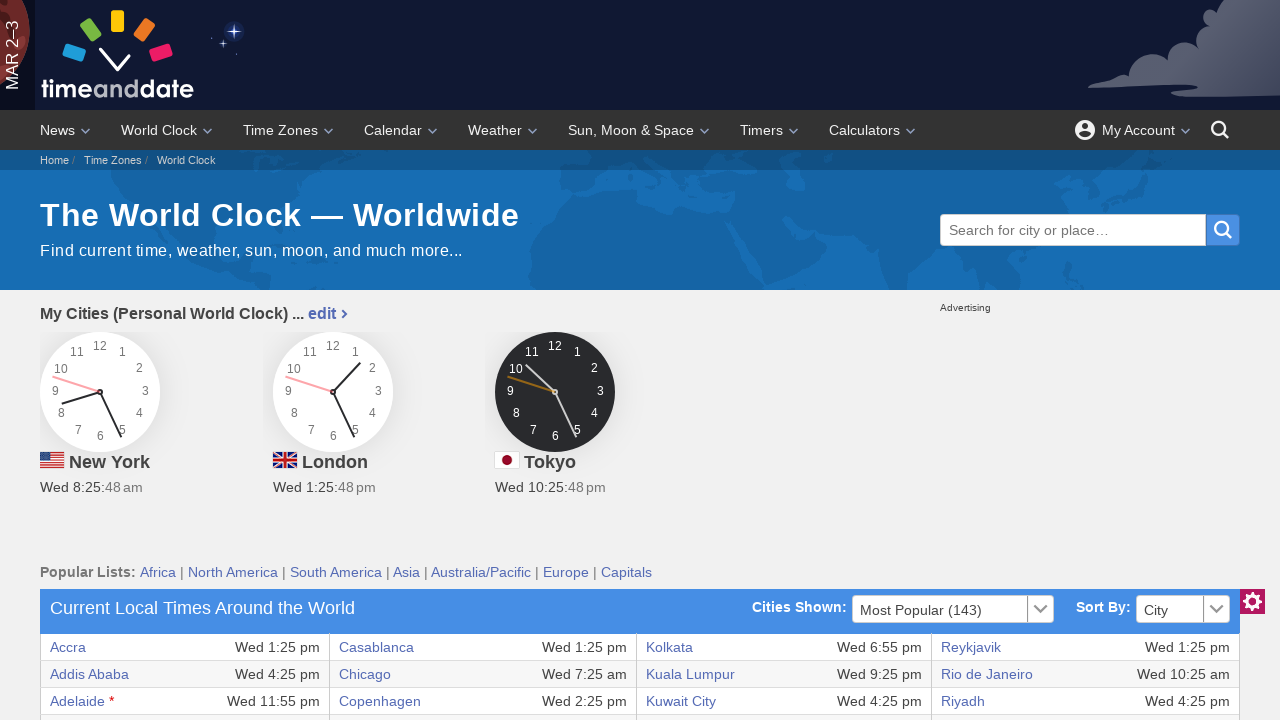

Checked if table row 4 first column exists
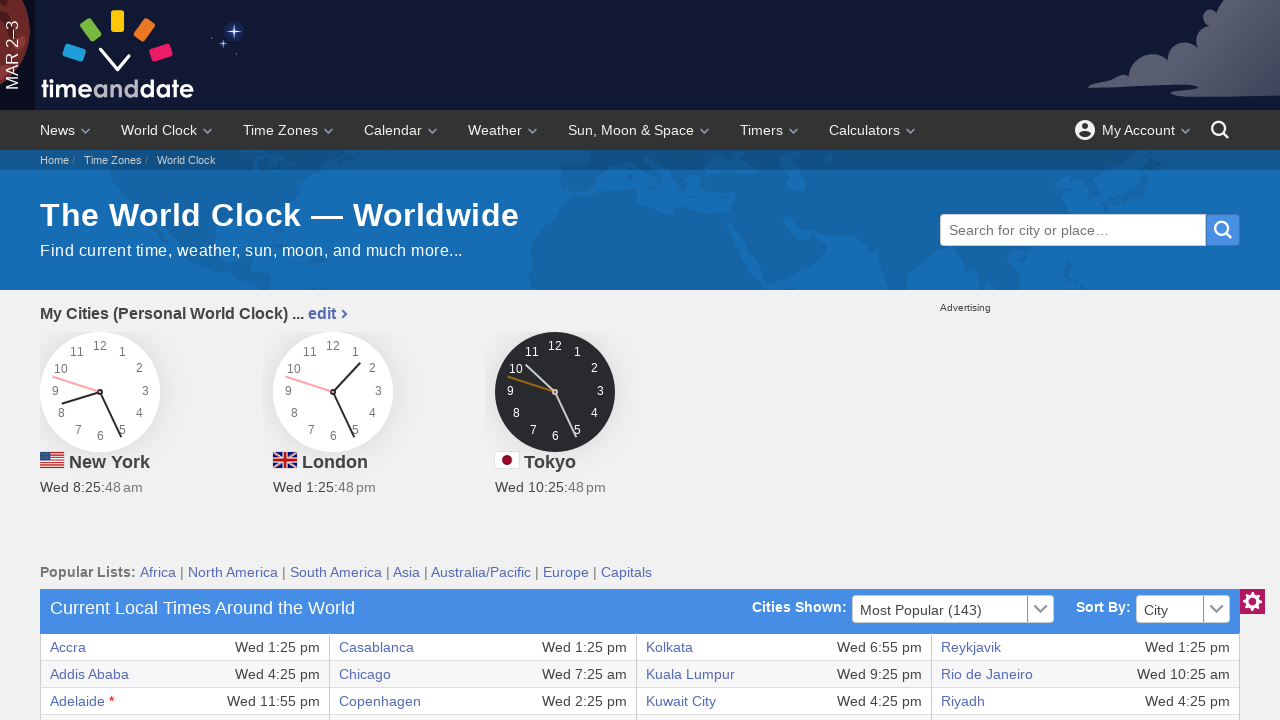

Retrieved city name from table row 4: Algiers
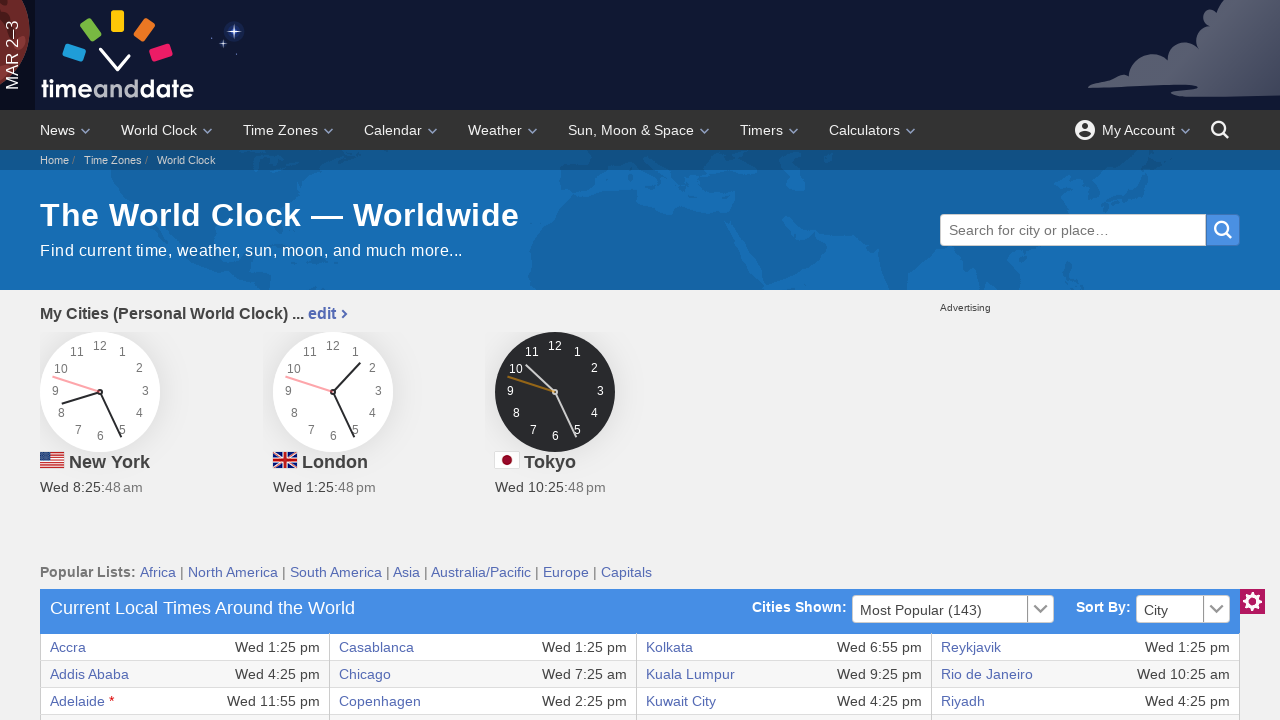

Checked if table row 5 first column exists
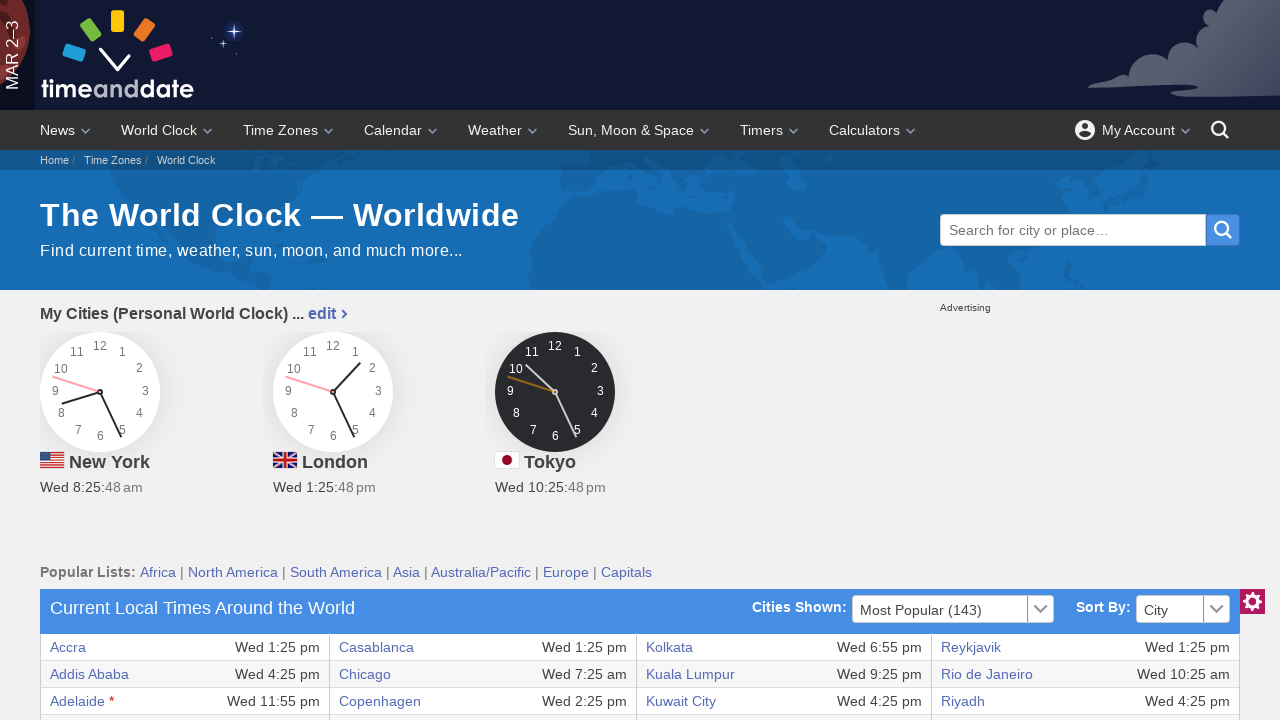

Retrieved city name from table row 5: Almaty
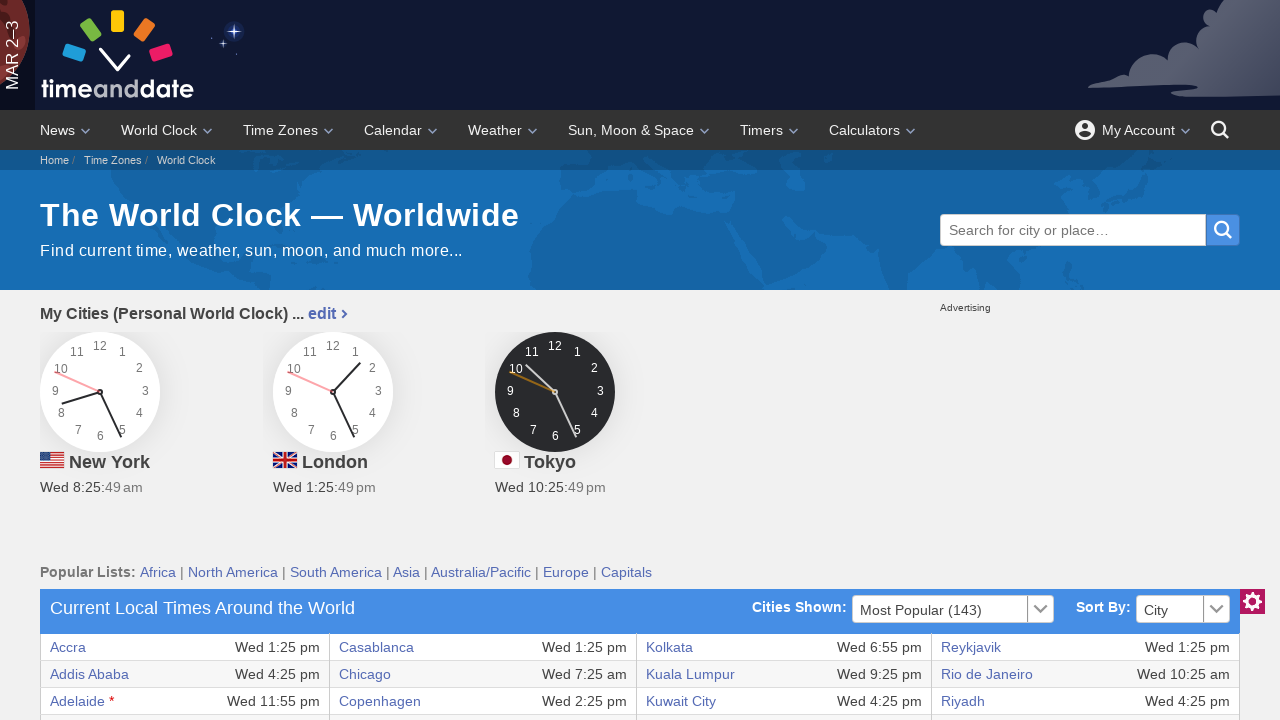

Checked if table row 6 first column exists
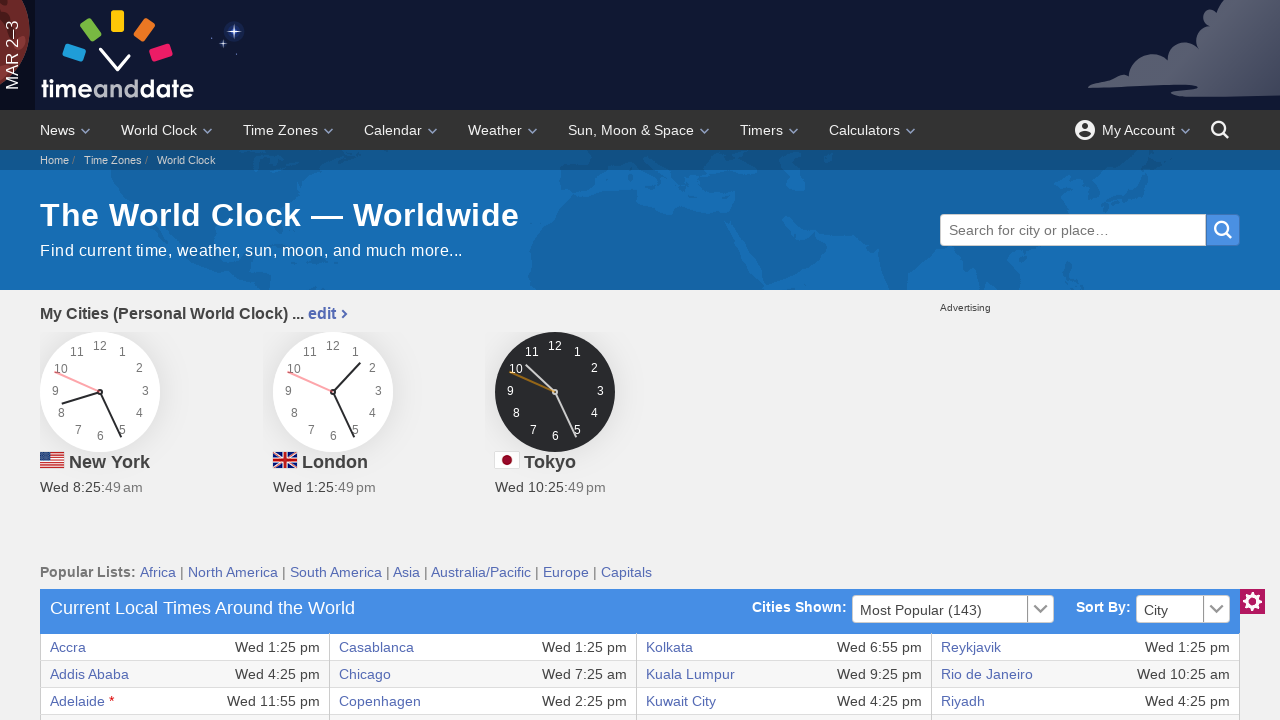

Retrieved city name from table row 6: Amman
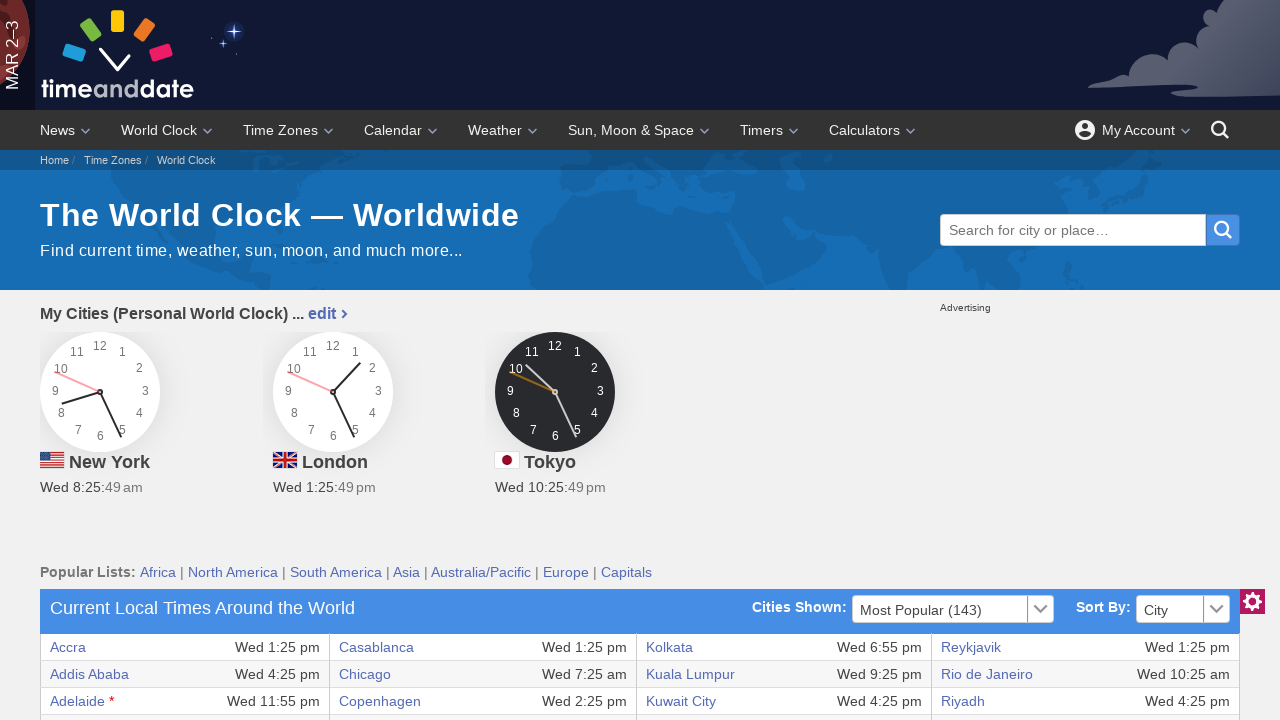

Checked if table row 7 first column exists
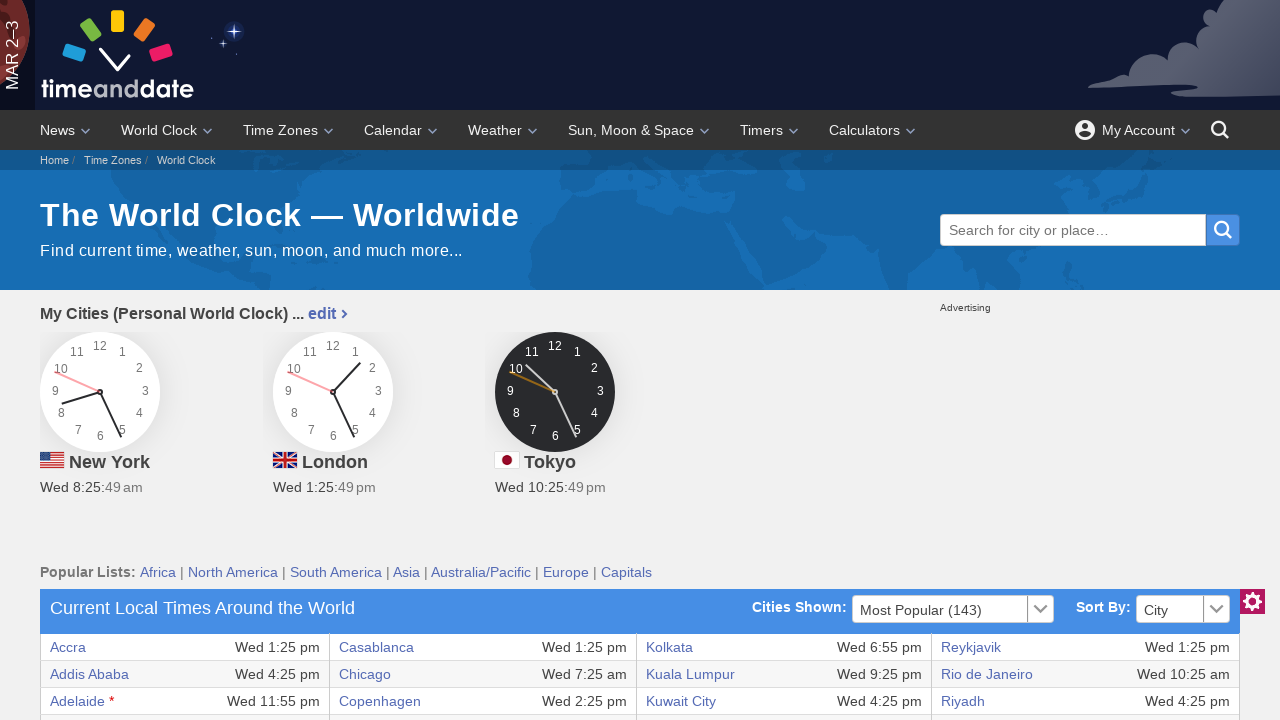

Retrieved city name from table row 7: Amsterdam
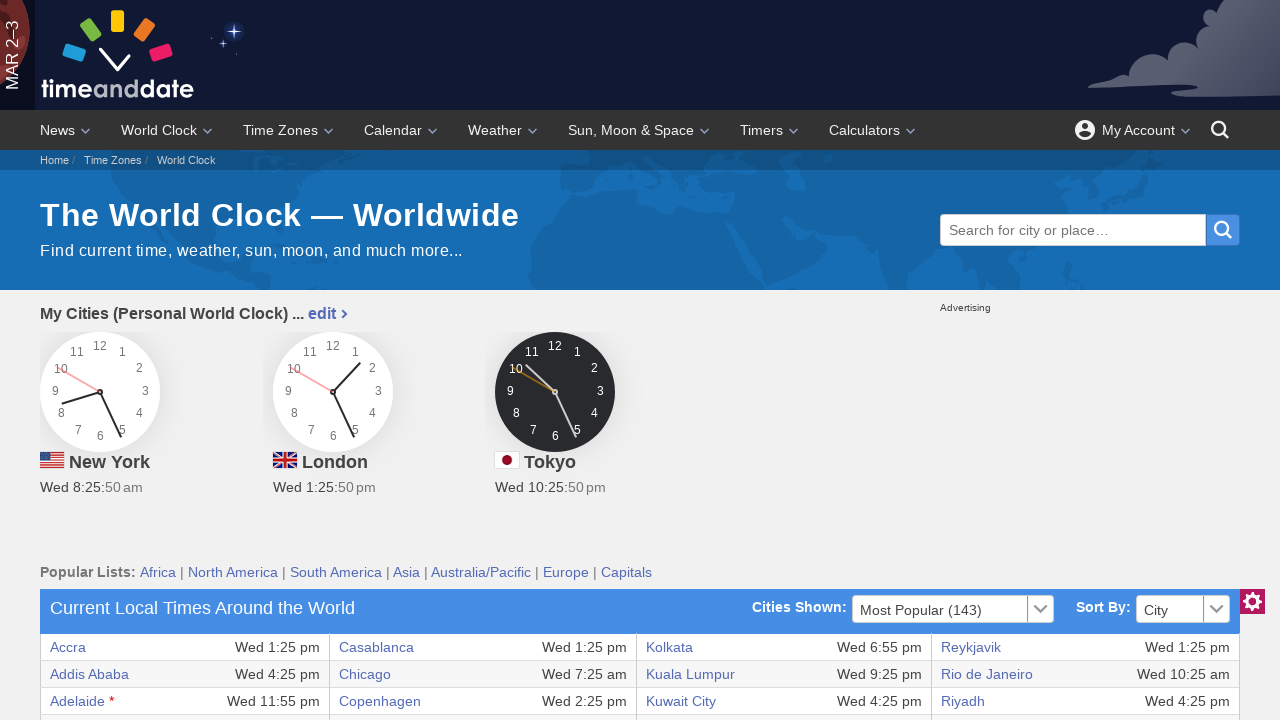

Checked if table row 8 first column exists
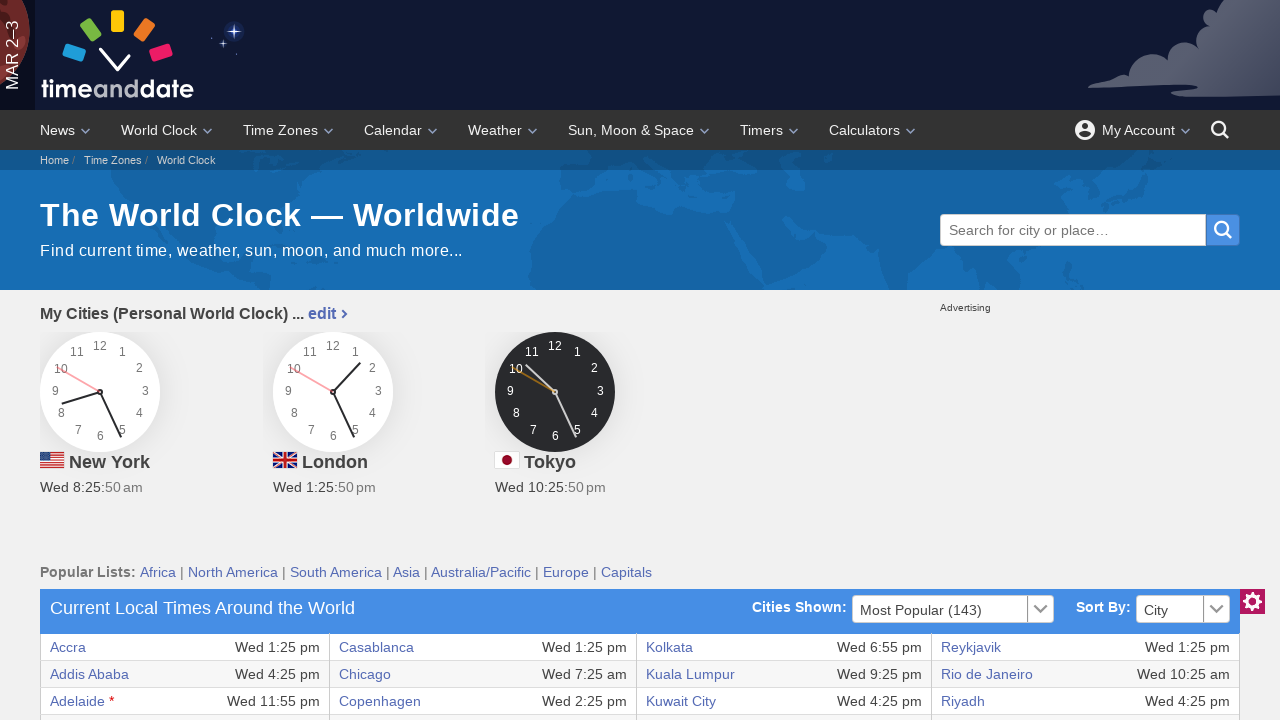

Retrieved city name from table row 8: Anadyr
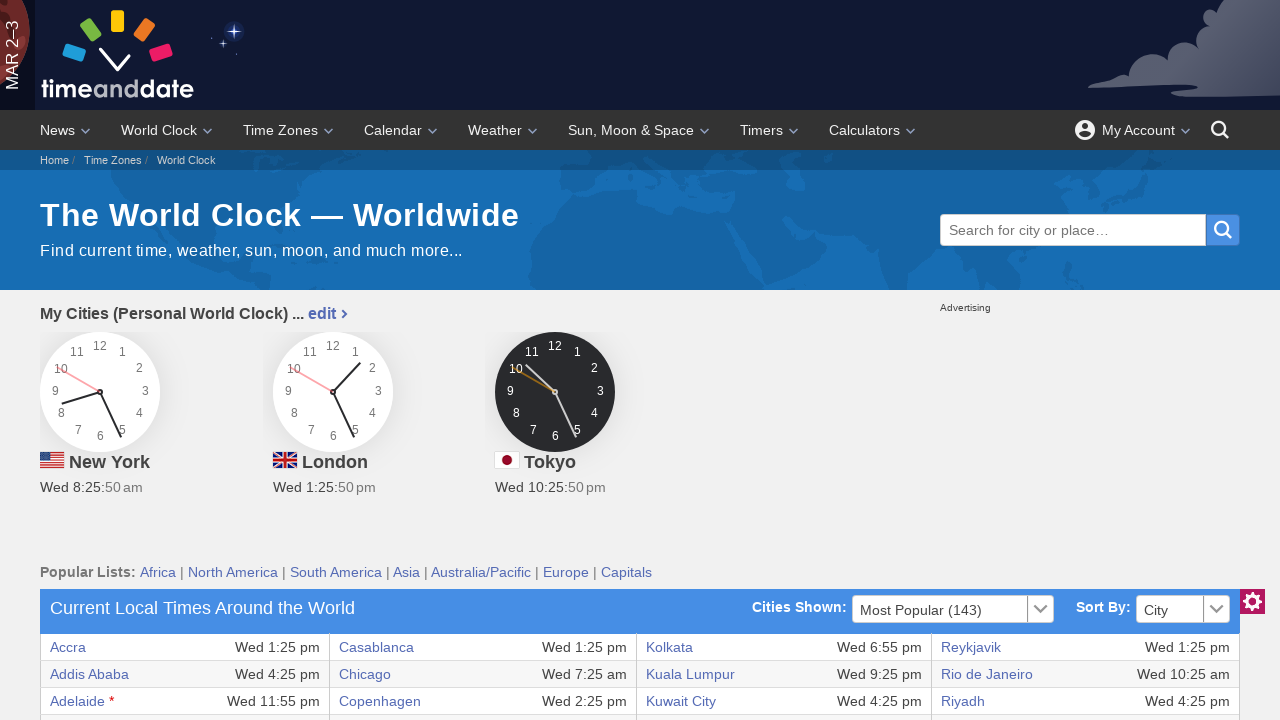

Checked if table row 9 first column exists
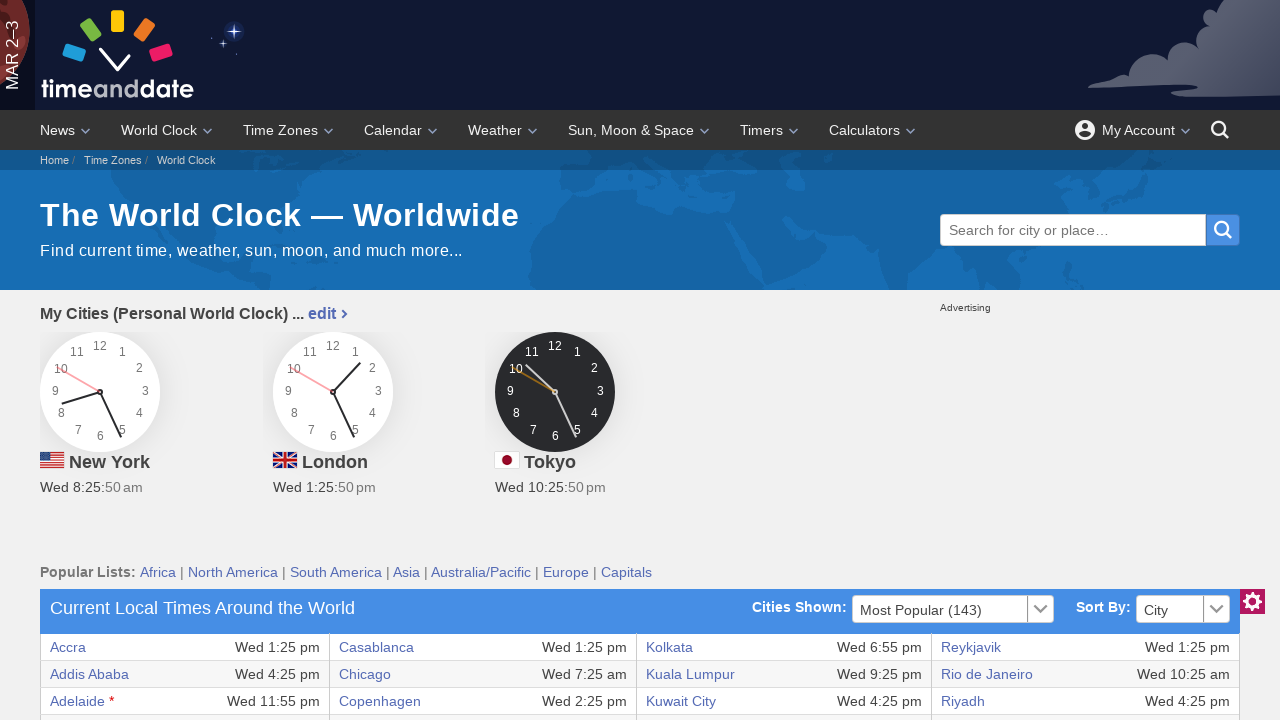

Retrieved city name from table row 9: Anchorage
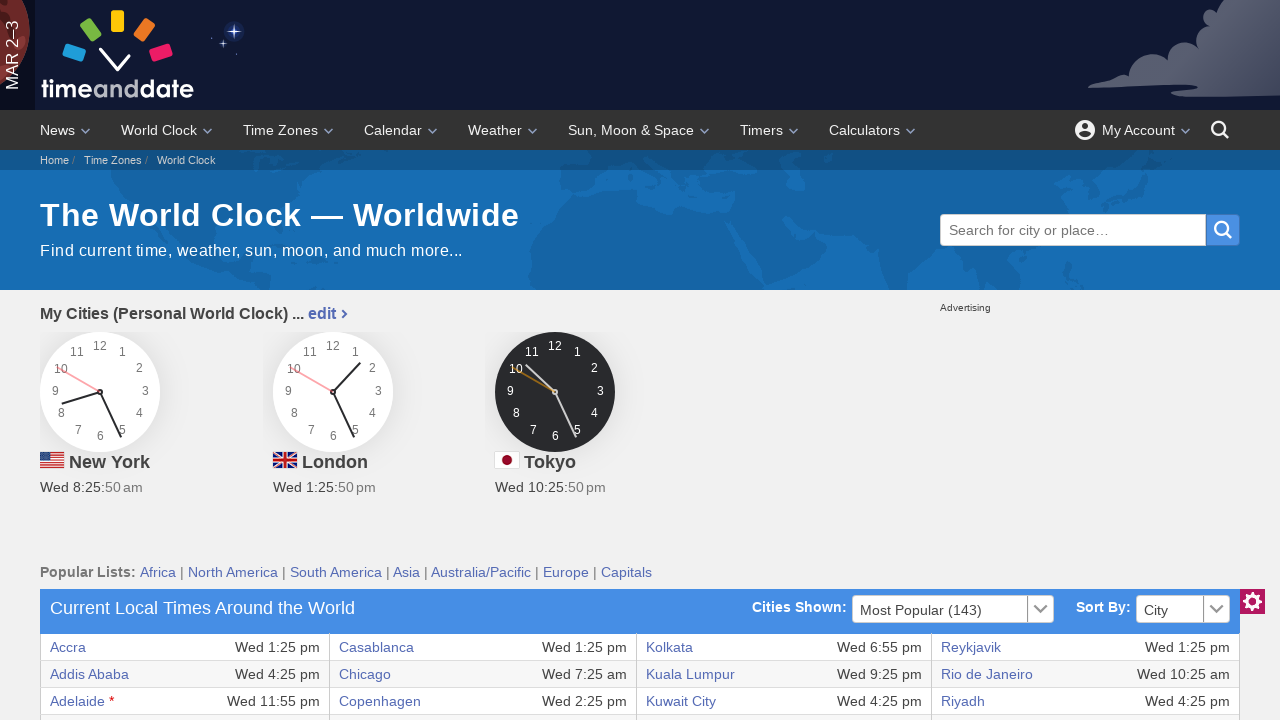

Checked if table row 10 first column exists
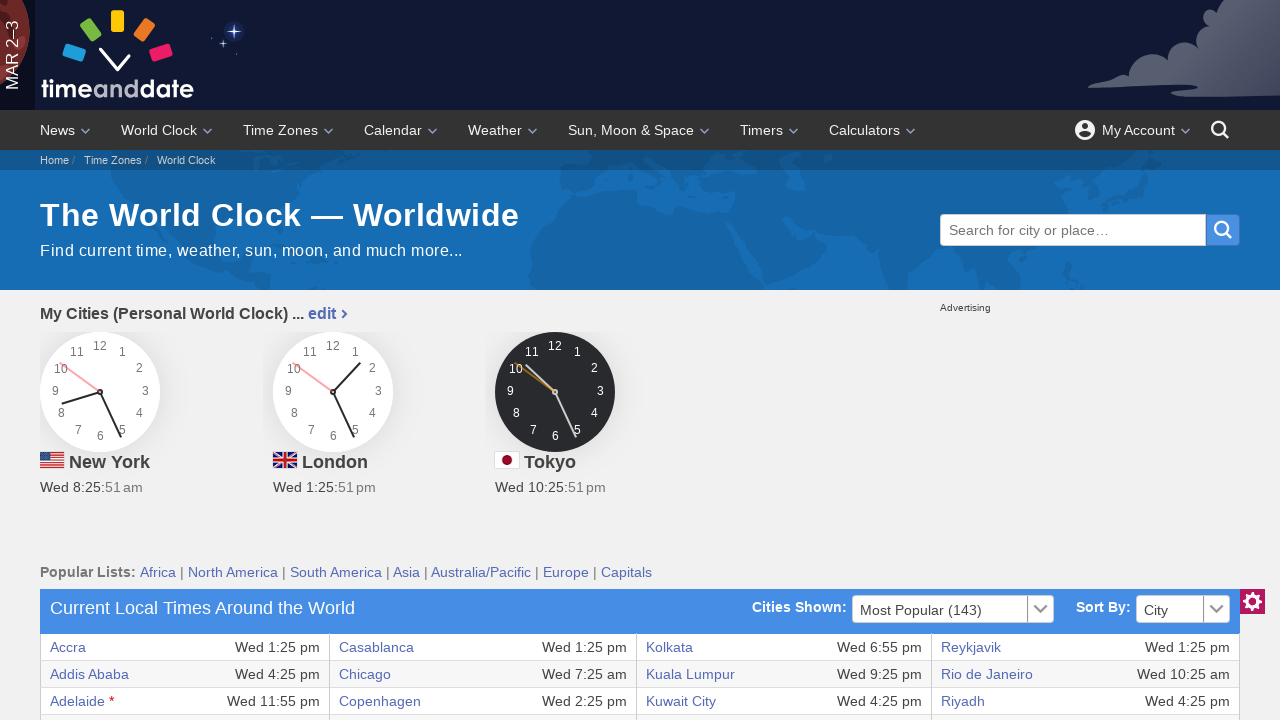

Retrieved city name from table row 10: Ankara
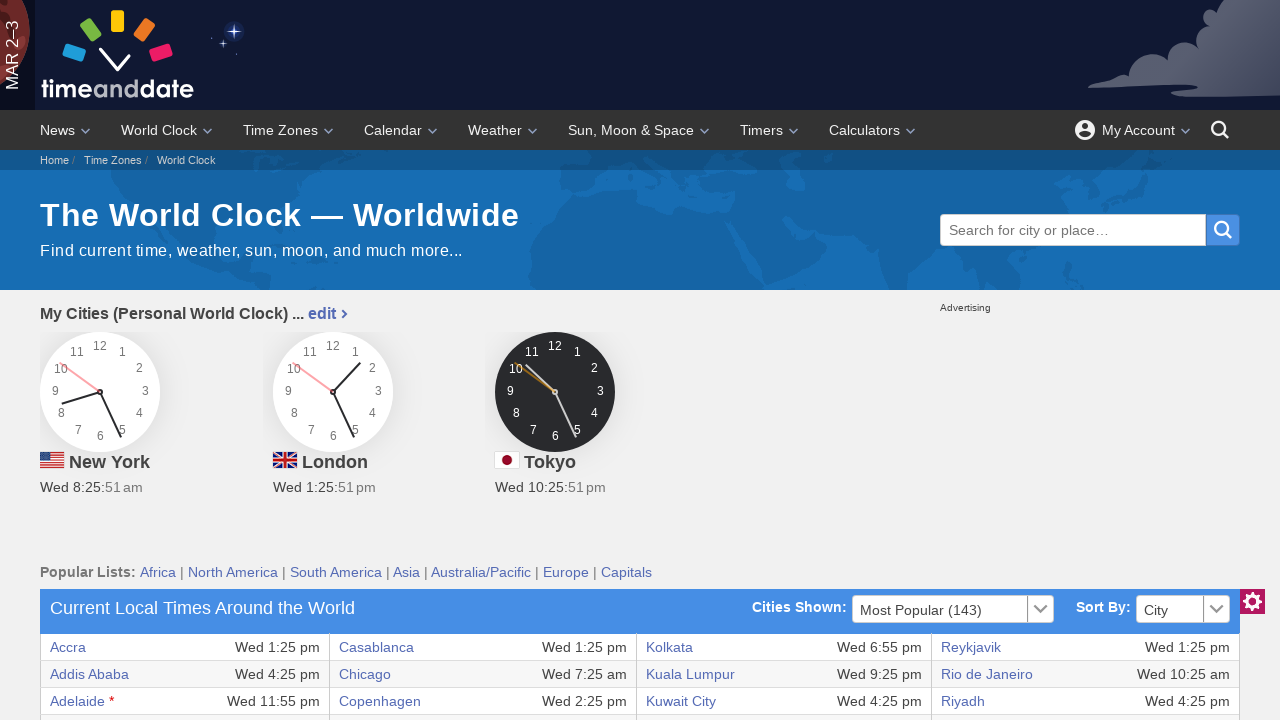

Checked if table row 11 first column exists
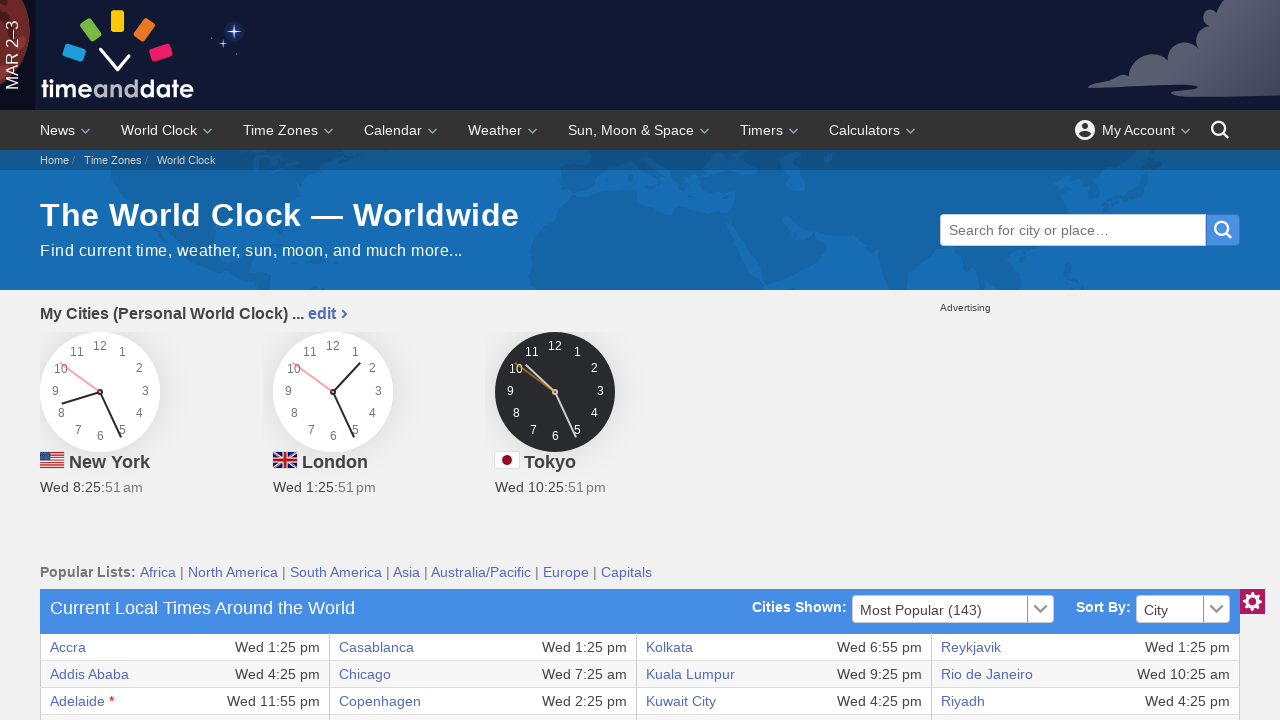

Retrieved city name from table row 11: Antananarivo
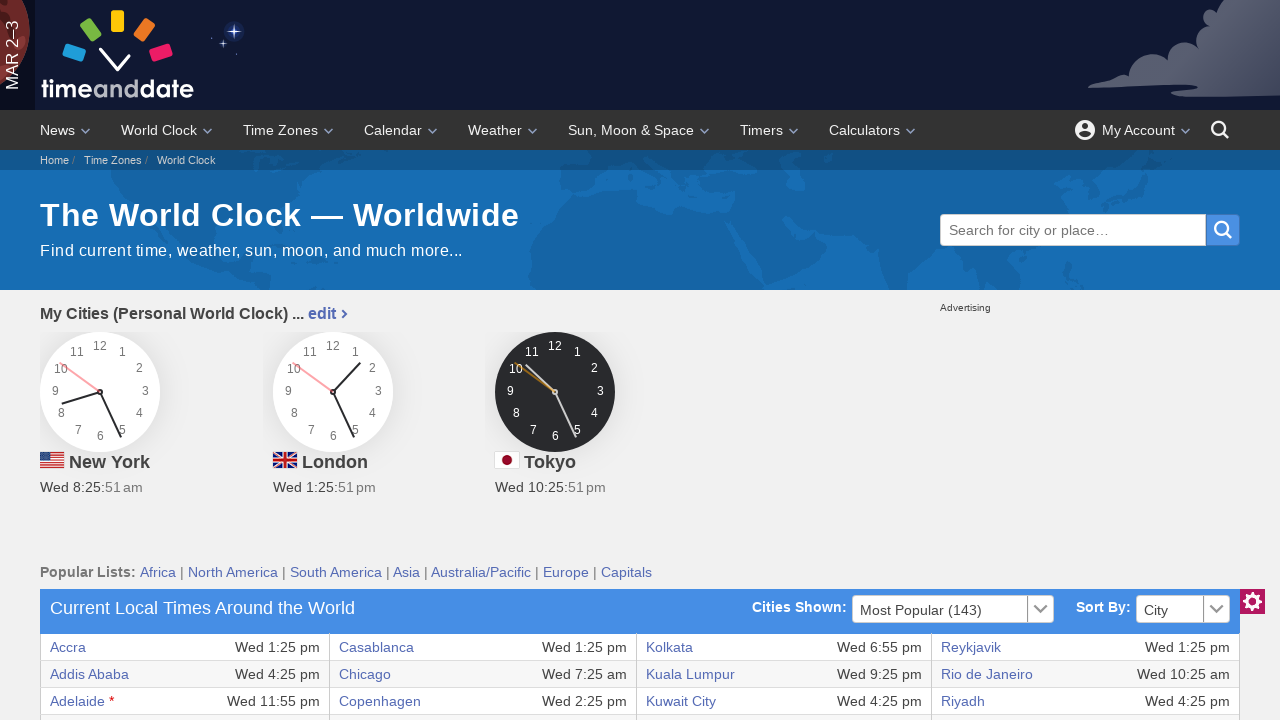

Checked if table row 12 first column exists
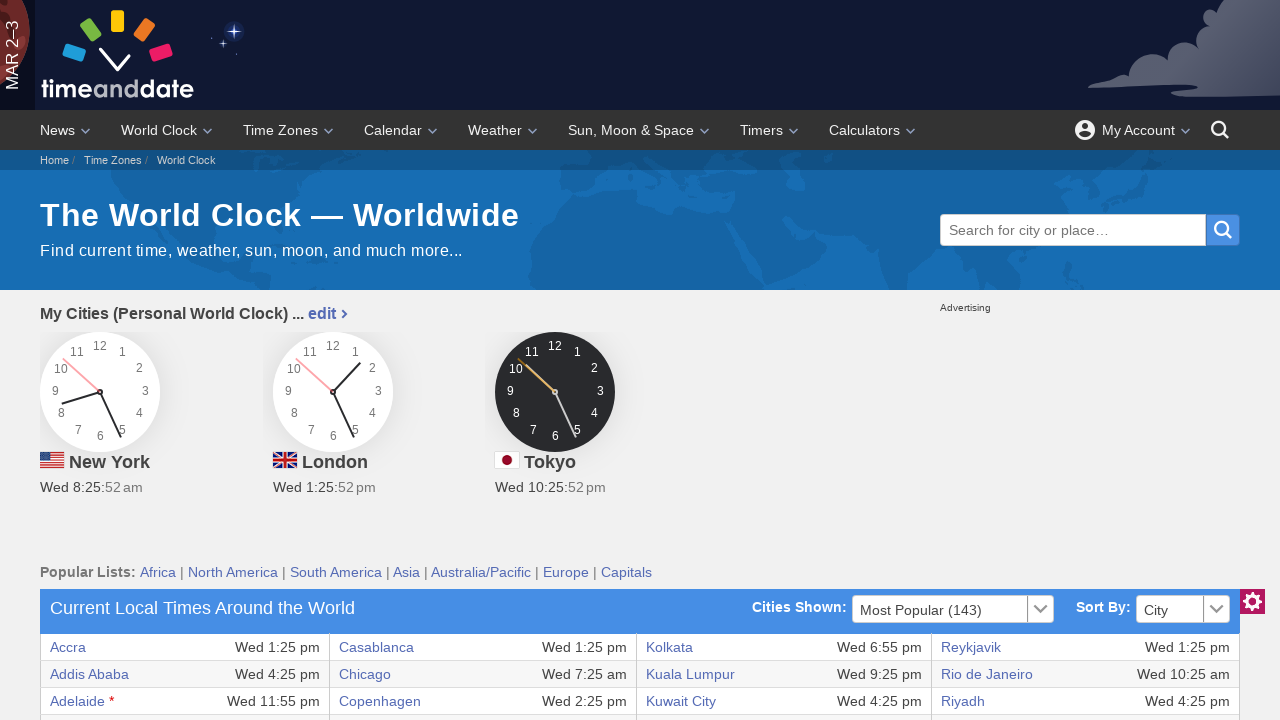

Retrieved city name from table row 12: Asuncion
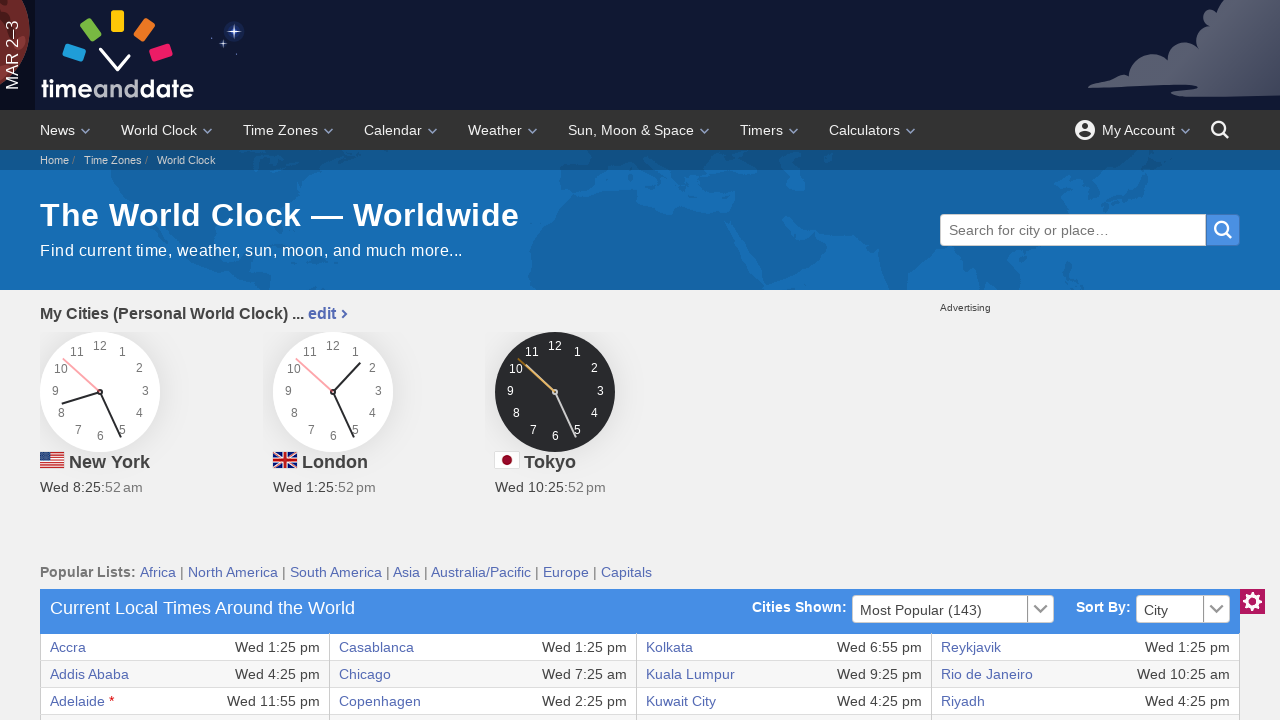

Checked if table row 13 first column exists
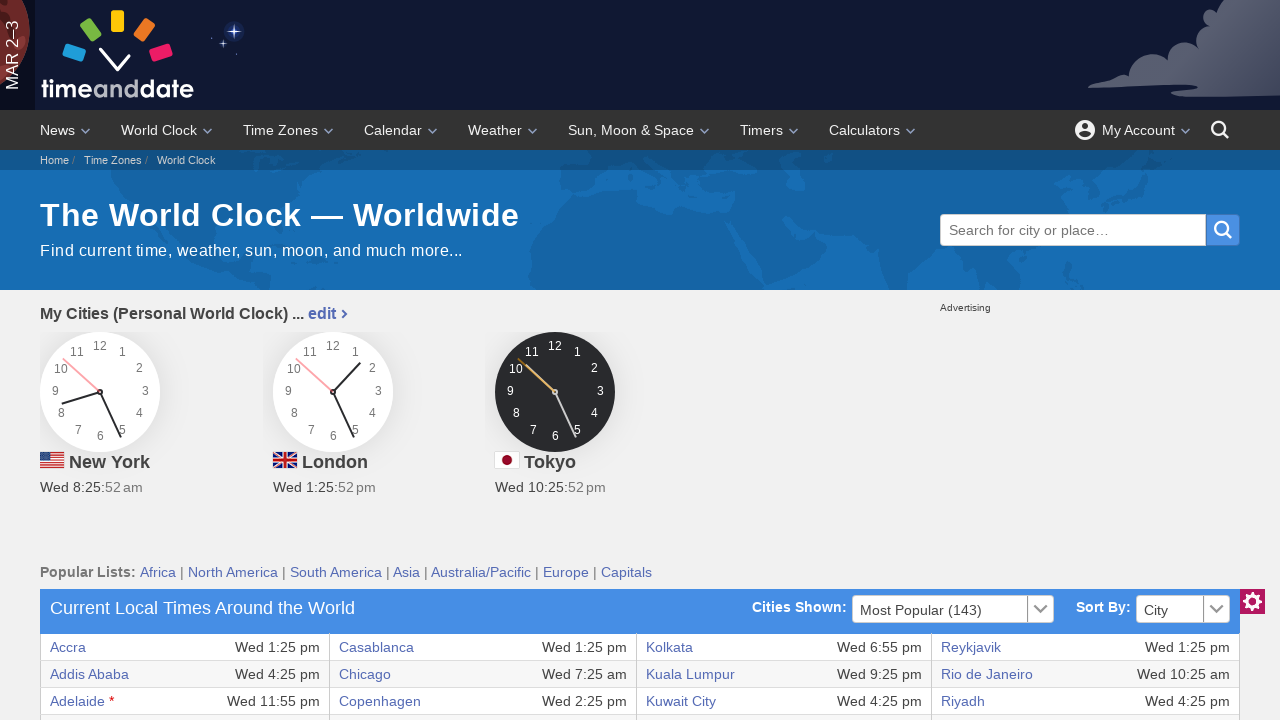

Retrieved city name from table row 13: Athens
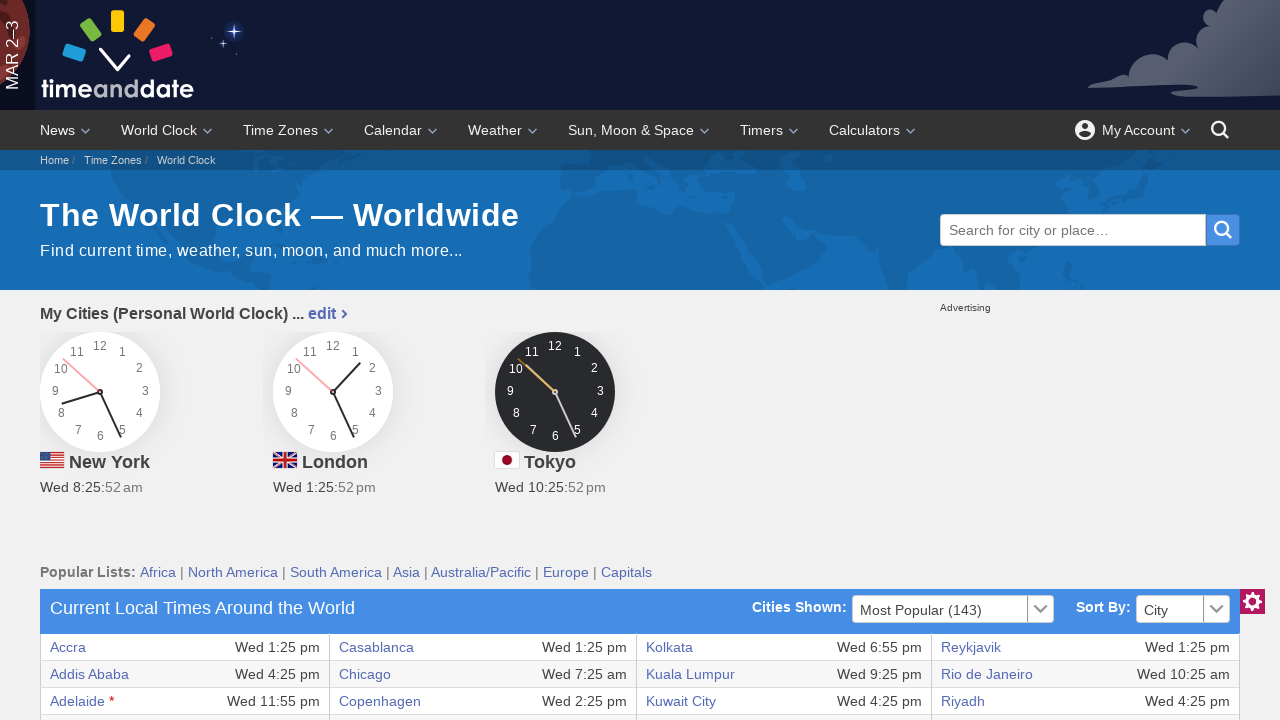

Checked if table row 14 first column exists
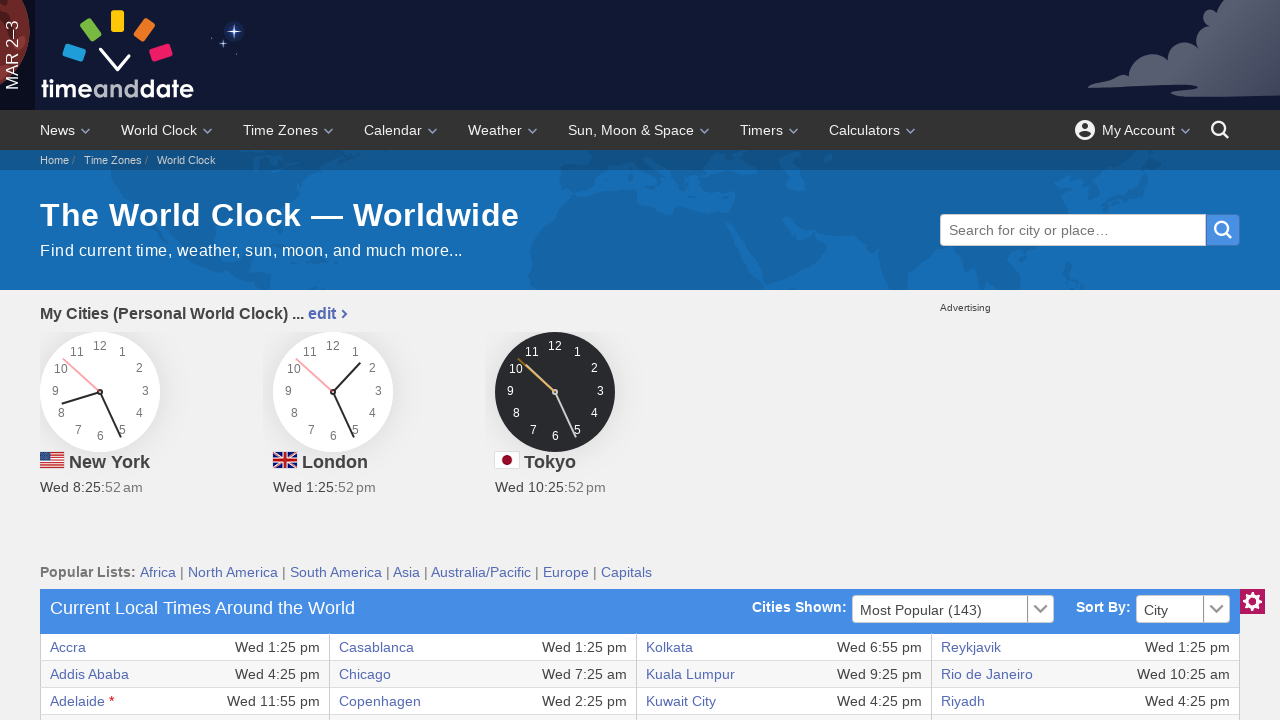

Retrieved city name from table row 14: Atlanta
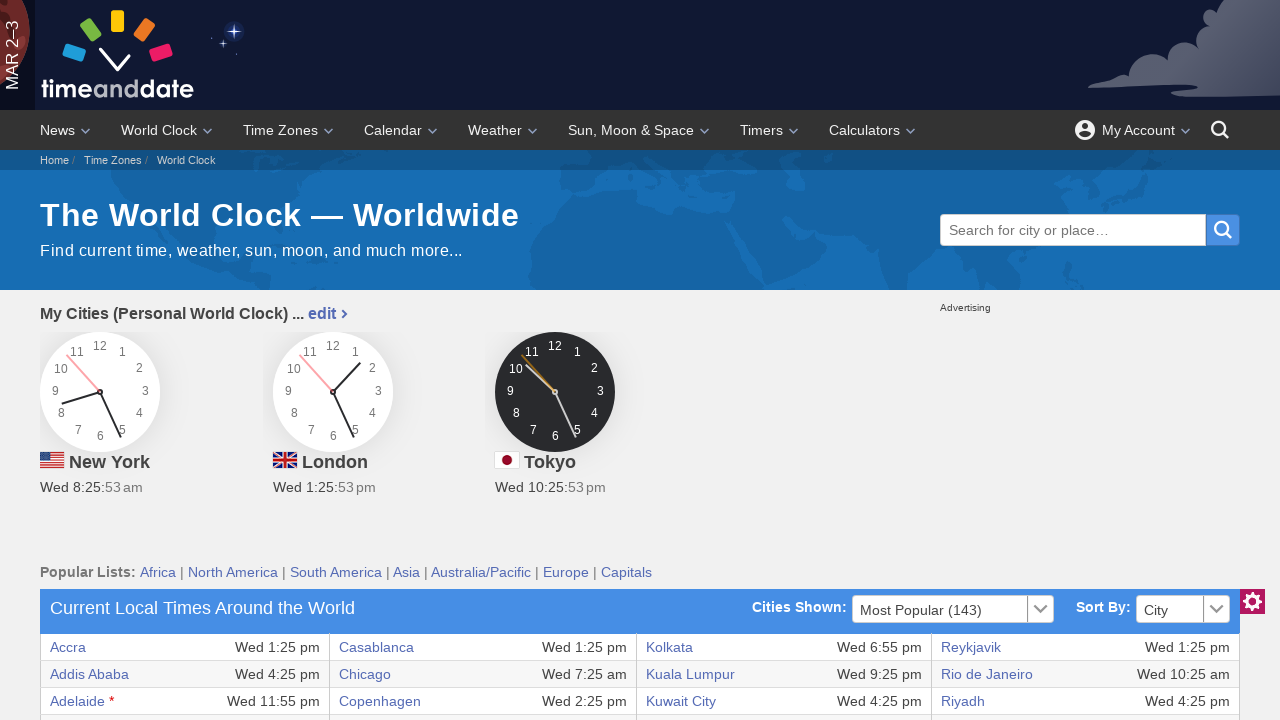

Checked if table row 15 first column exists
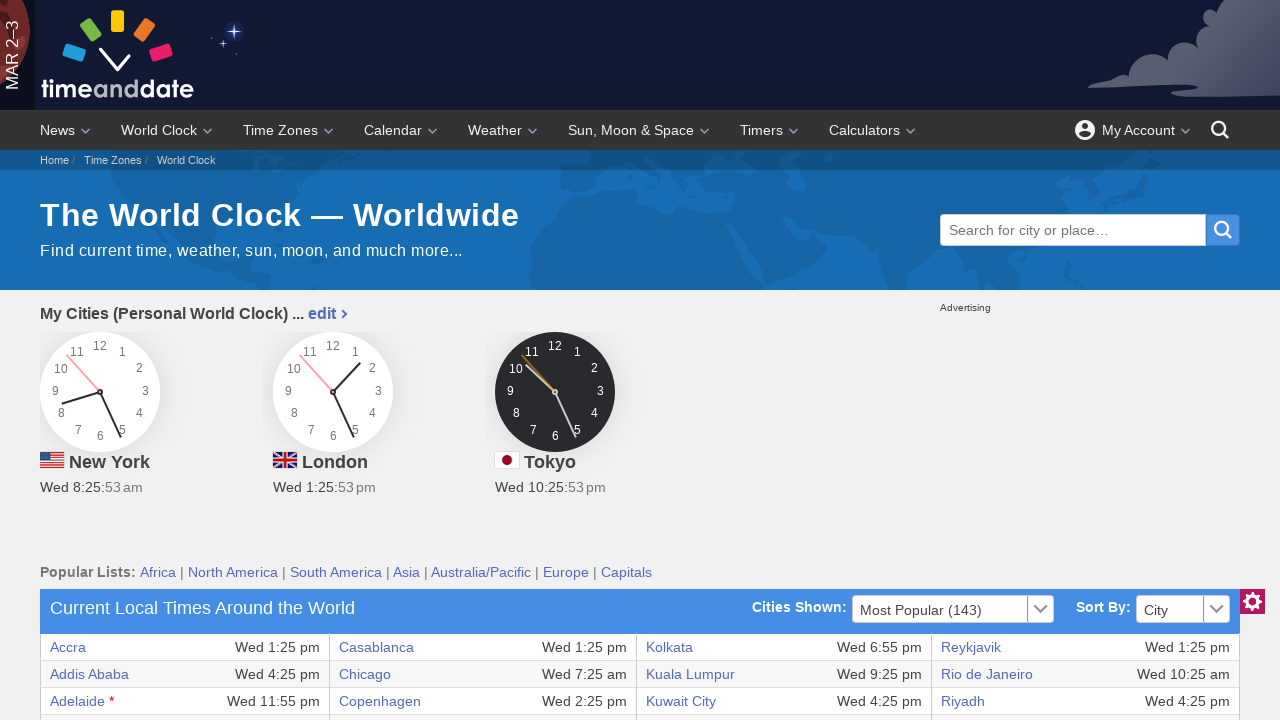

Retrieved city name from table row 15: Auckland *
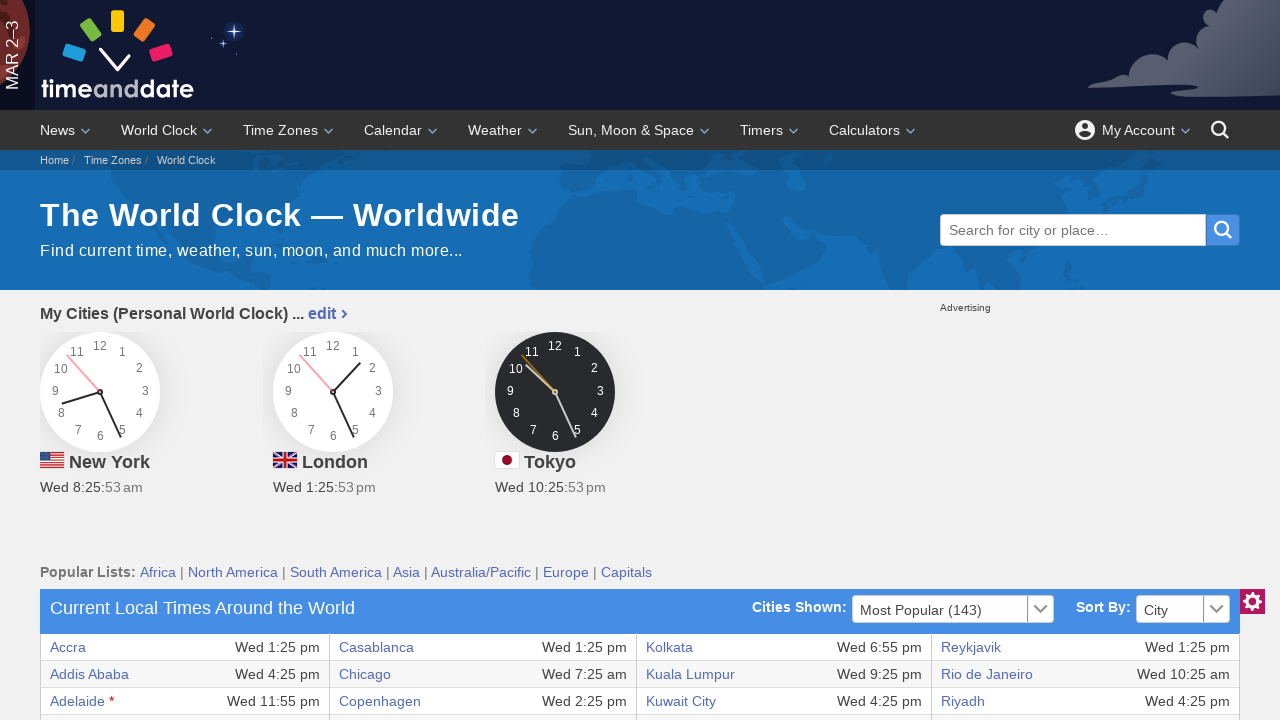

Checked if table row 16 first column exists
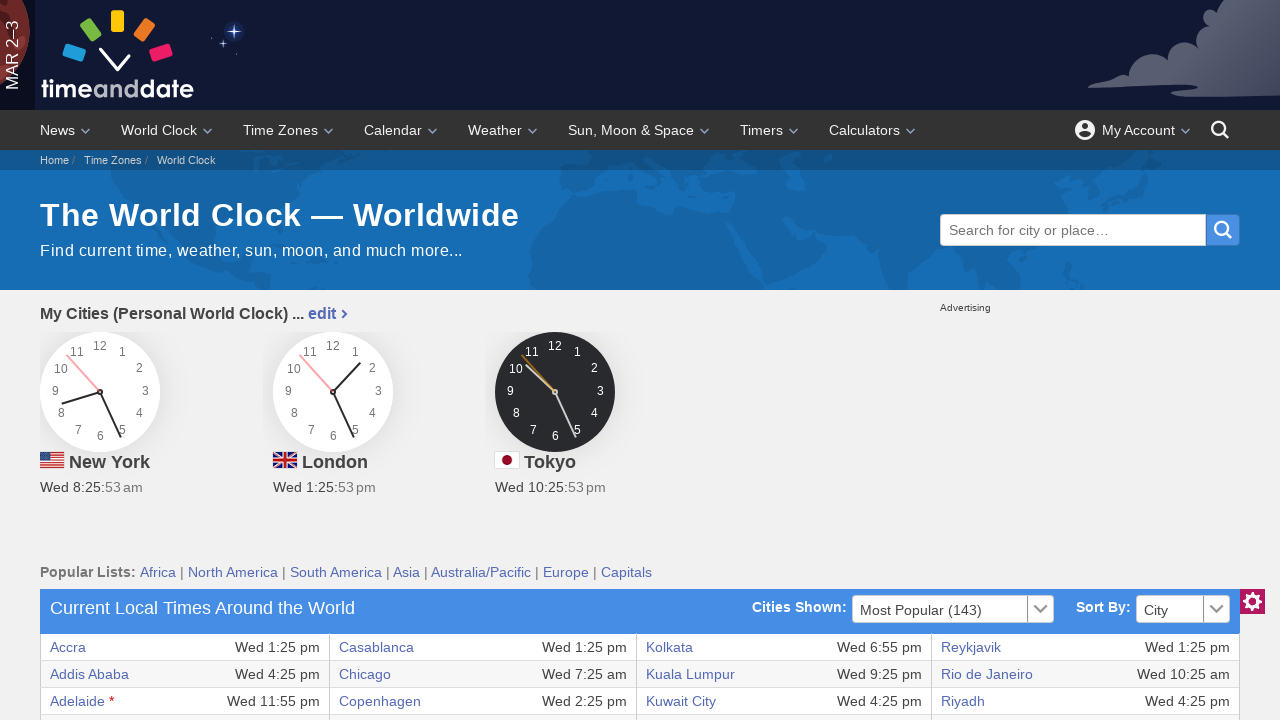

Retrieved city name from table row 16: Baghdad
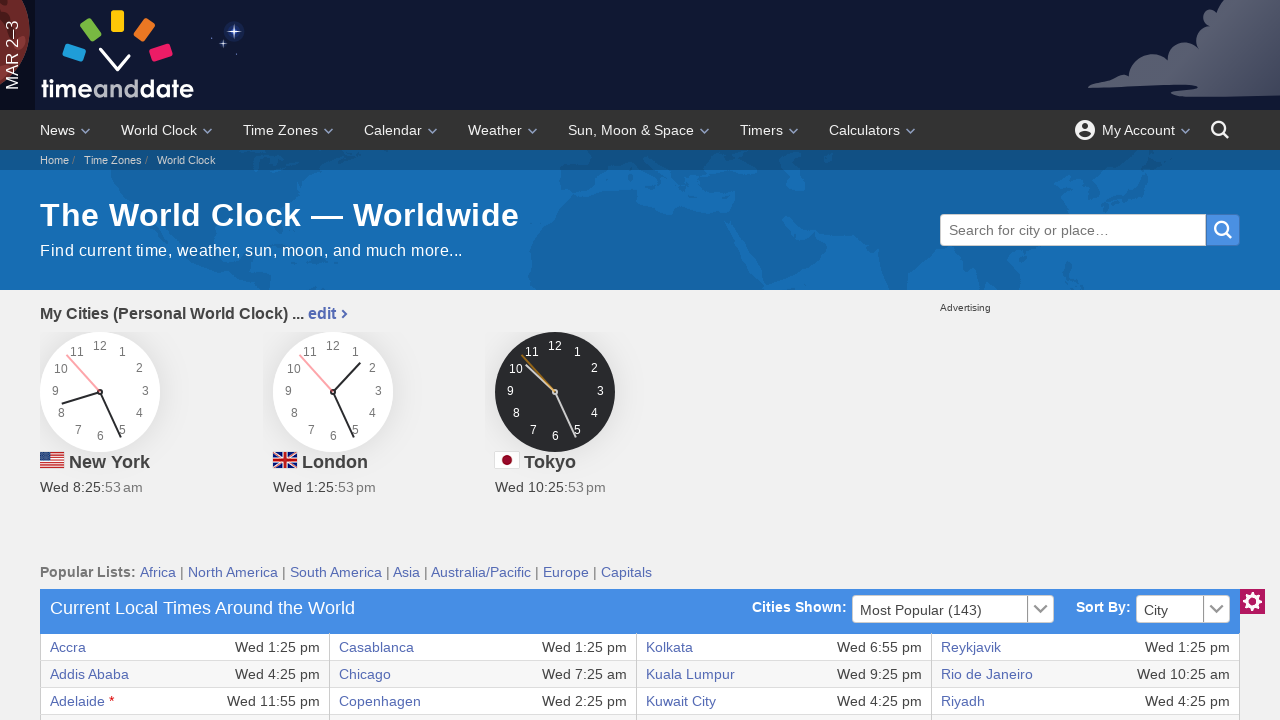

Checked if table row 17 first column exists
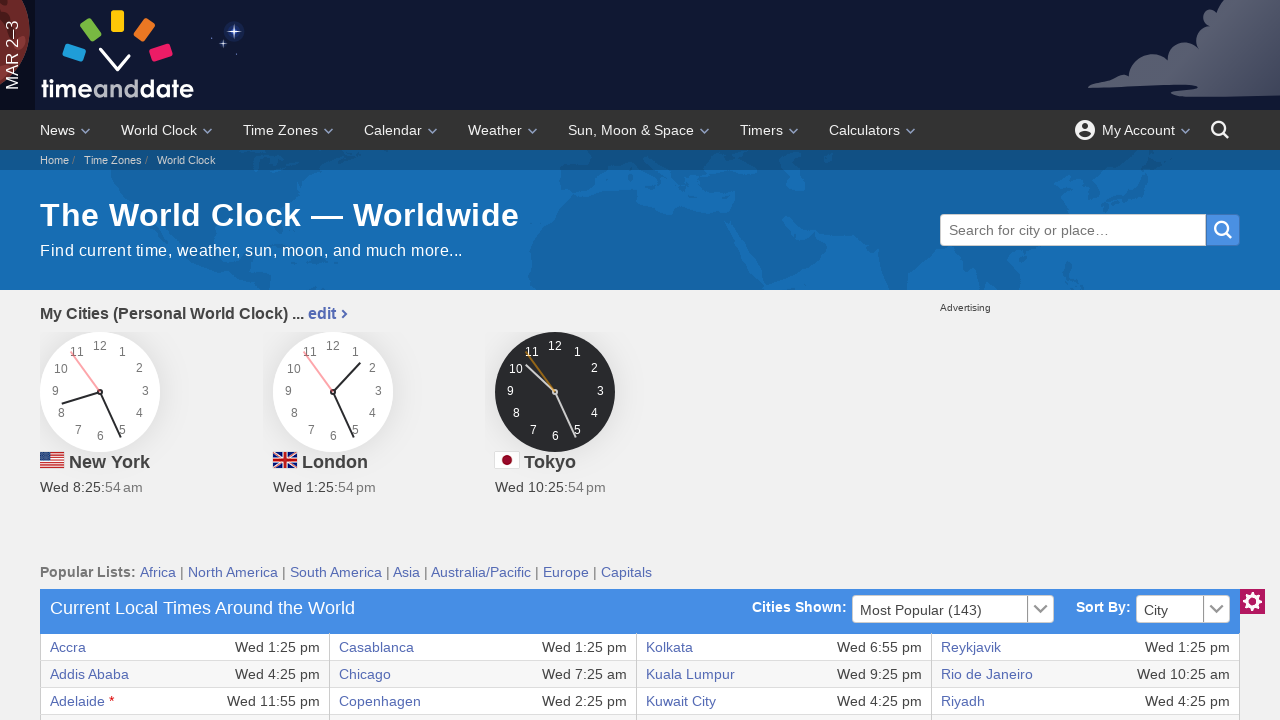

Retrieved city name from table row 17: Bangkok
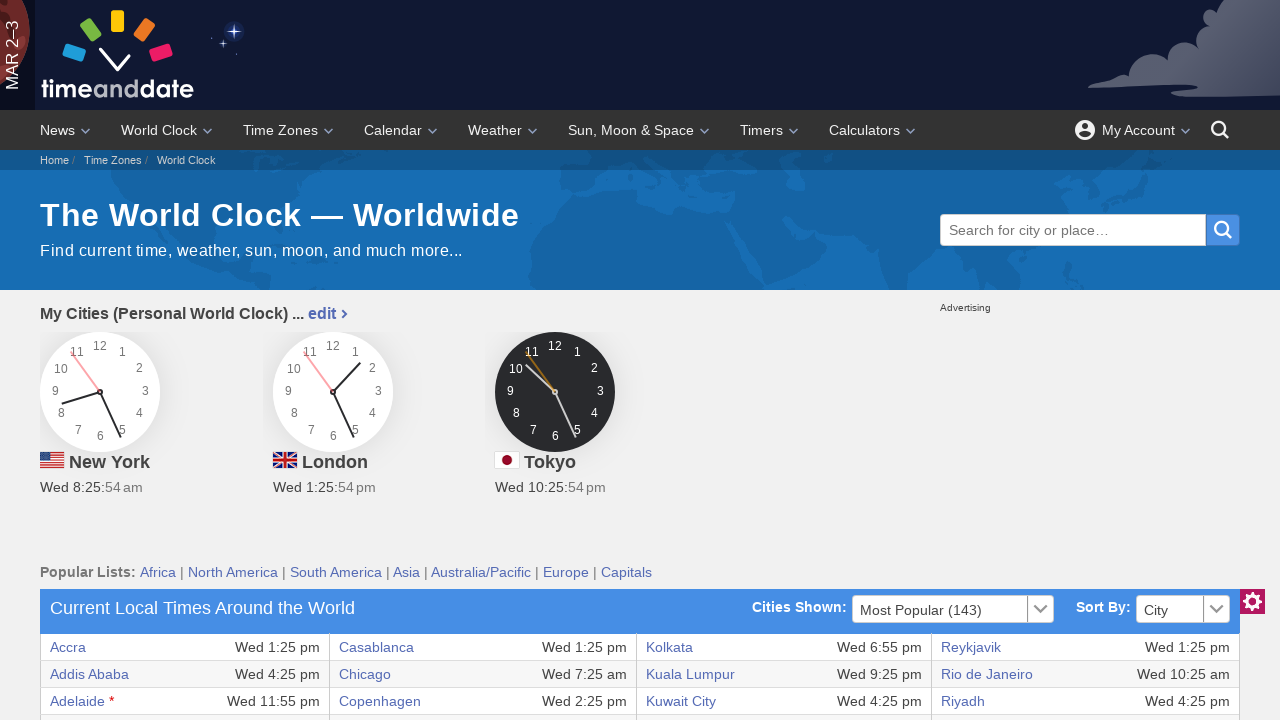

Checked if table row 18 first column exists
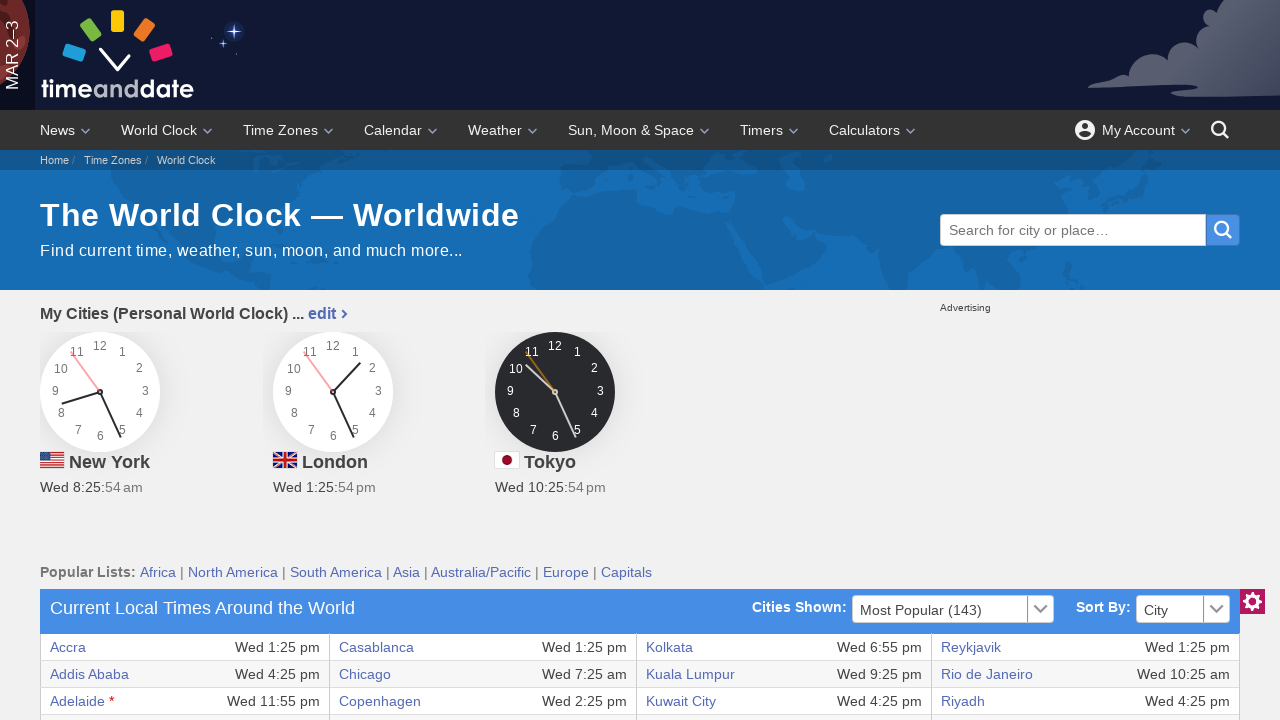

Retrieved city name from table row 18: Barcelona
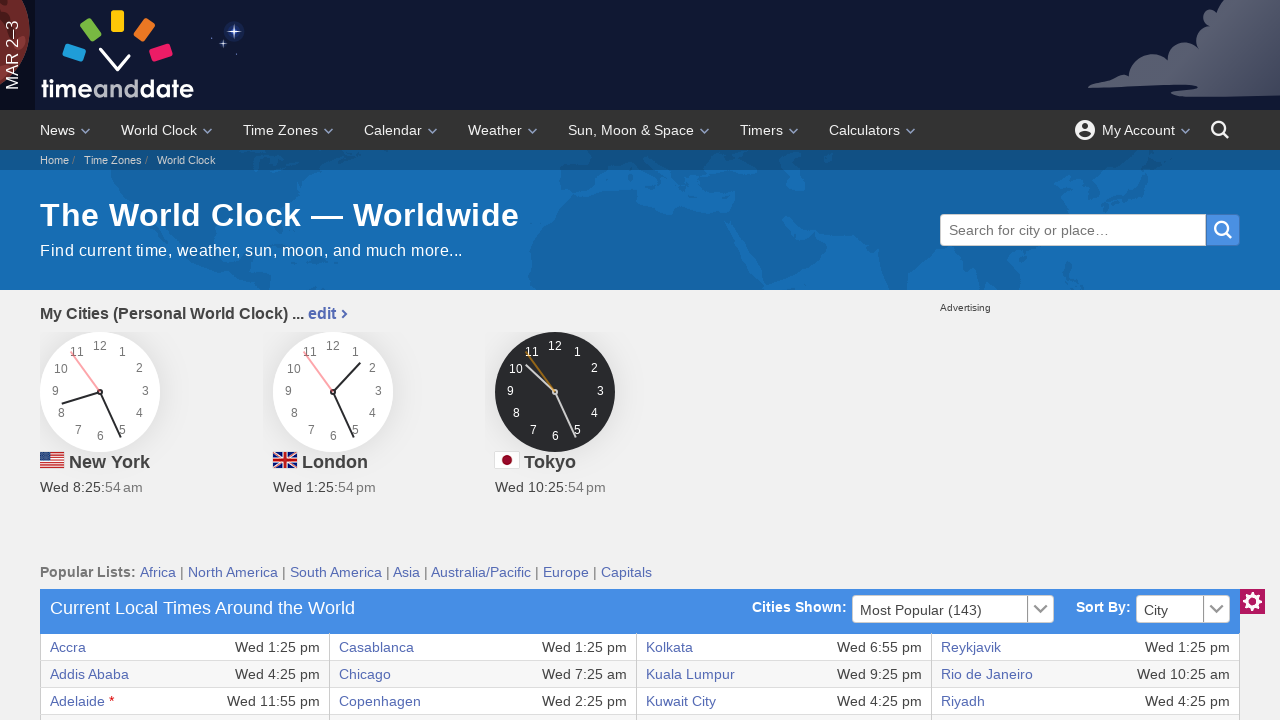

Checked if table row 19 first column exists
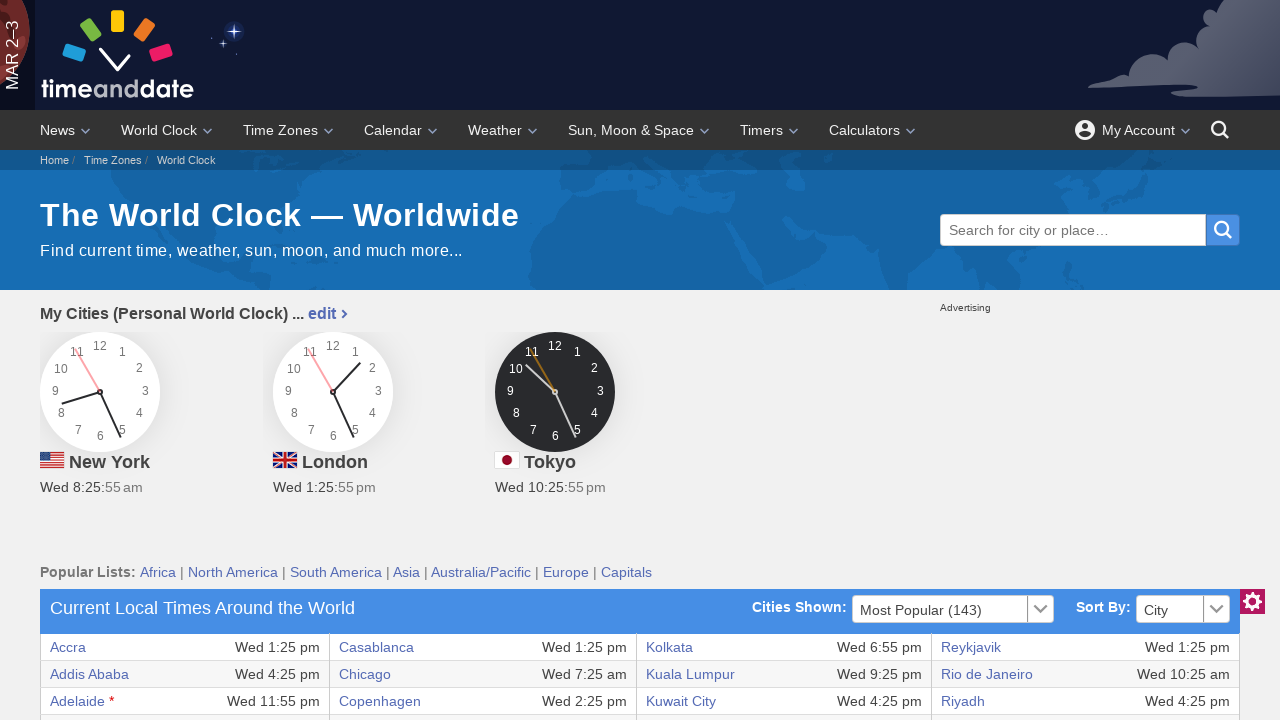

Retrieved city name from table row 19: Beijing
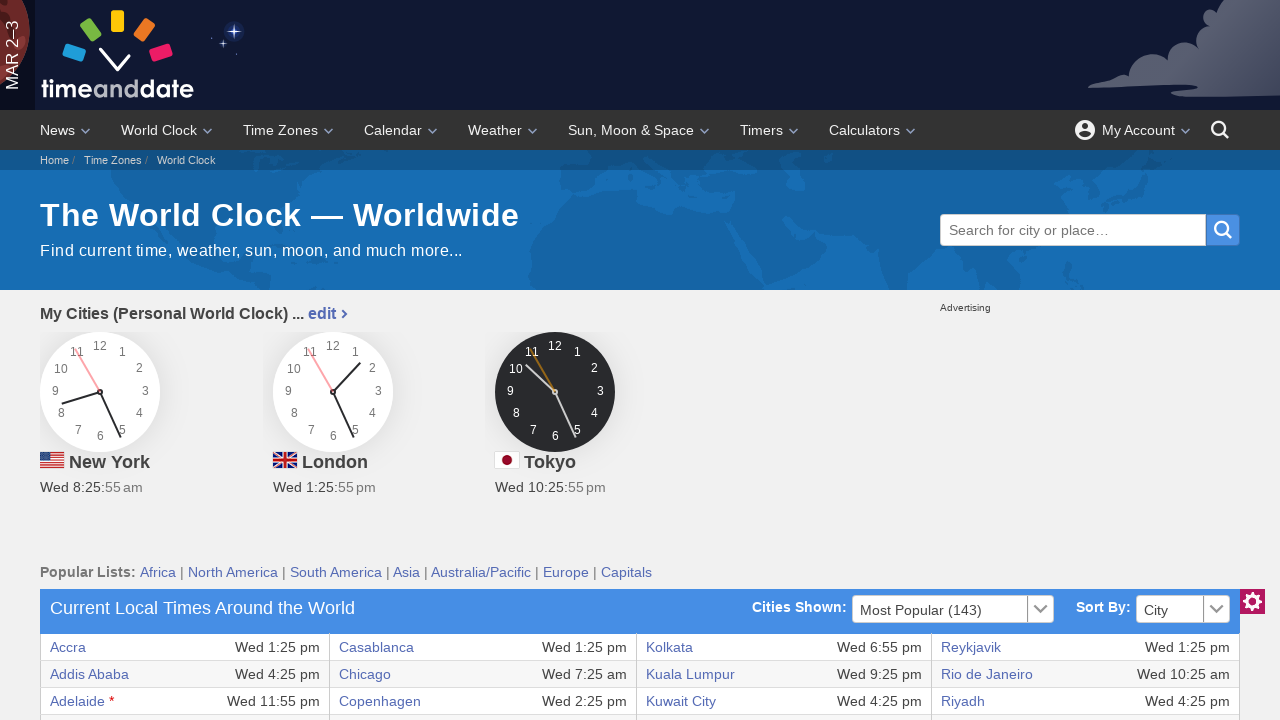

Checked if table row 20 first column exists
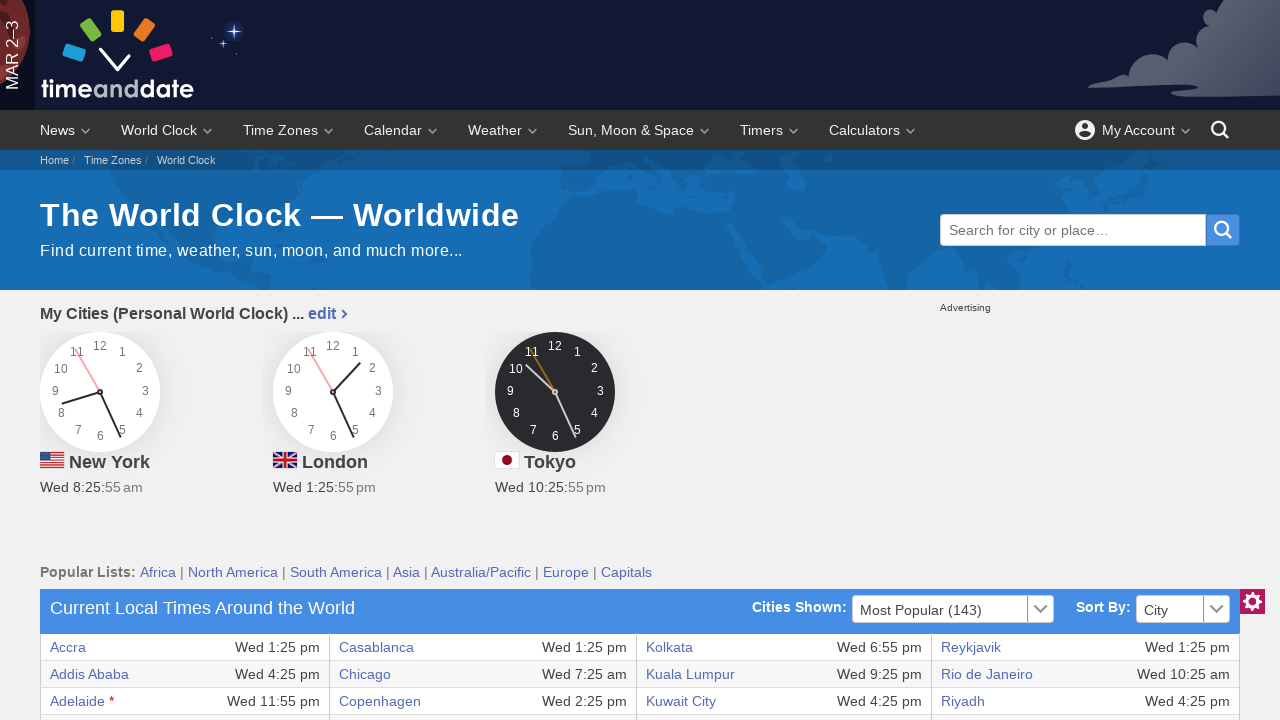

Retrieved city name from table row 20: Beirut
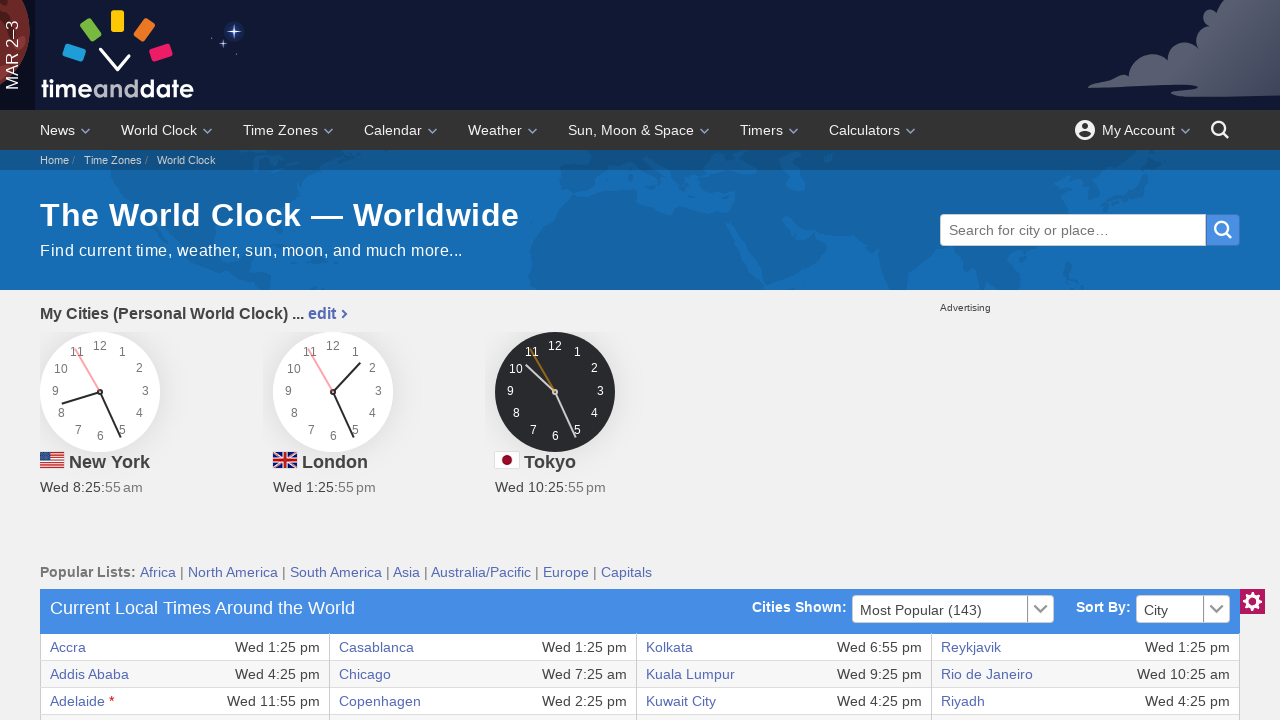

Checked if table row 21 first column exists
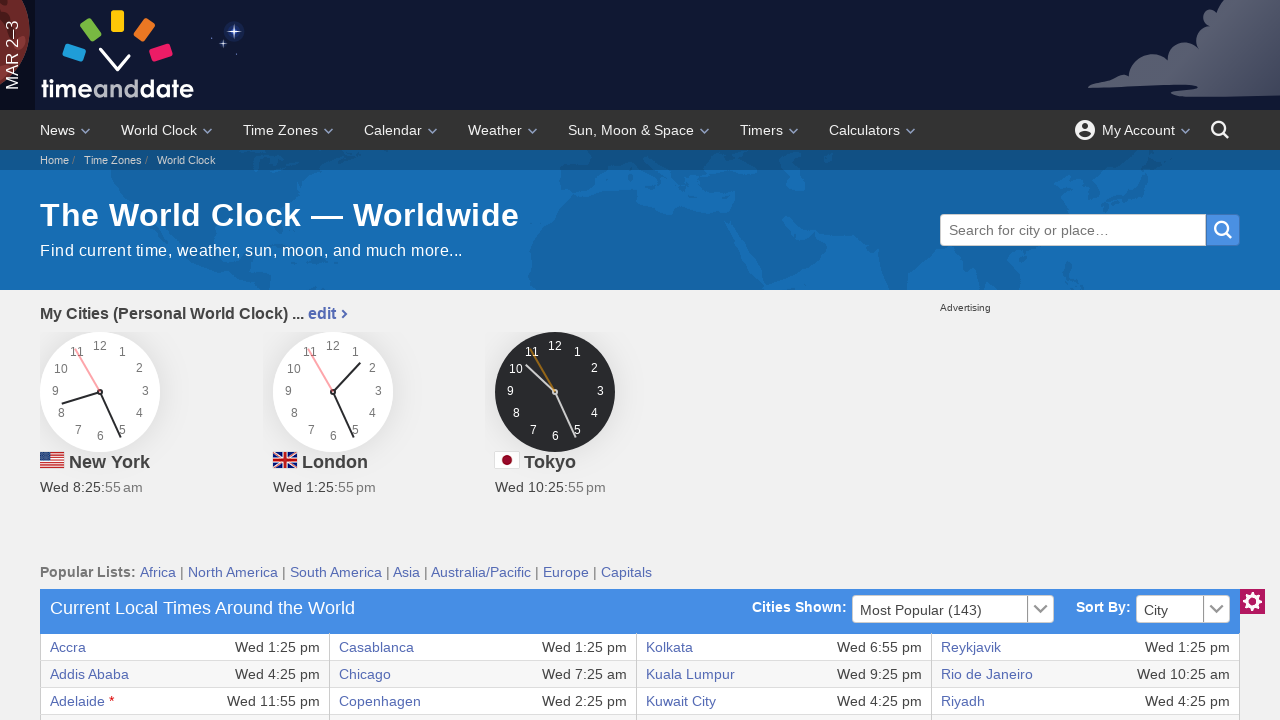

Retrieved city name from table row 21: Belgrade
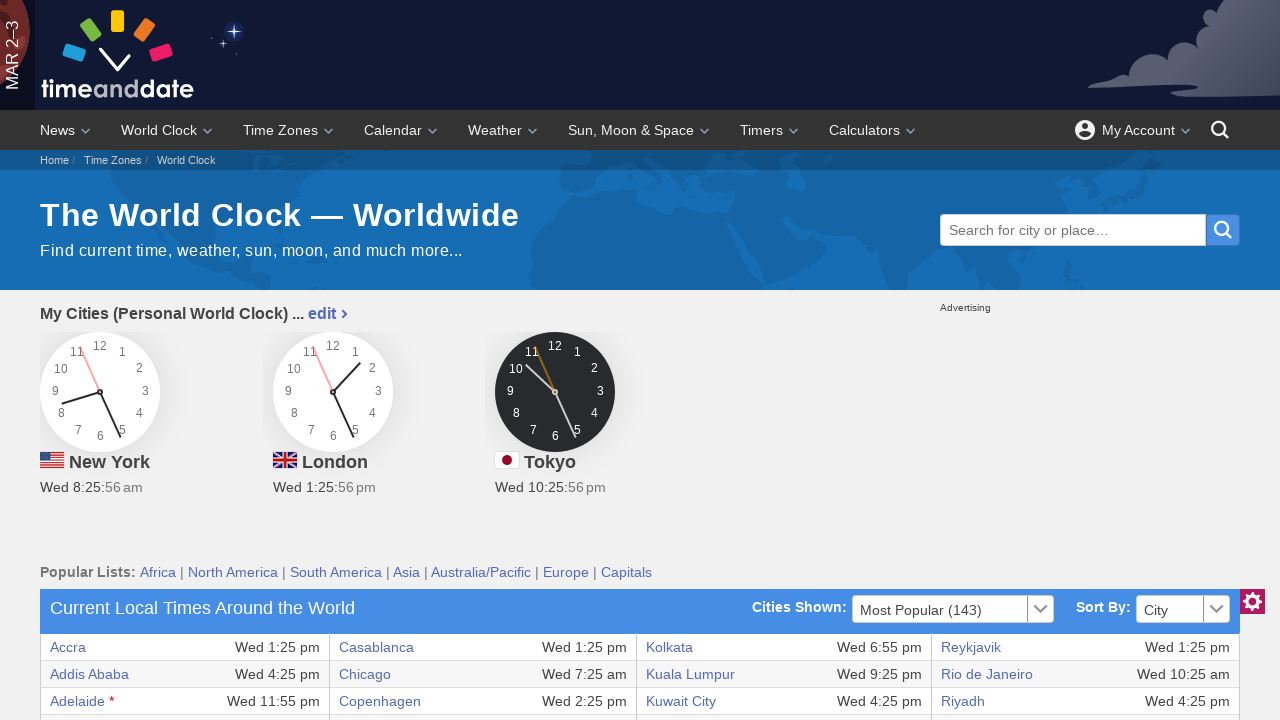

Checked if table row 22 first column exists
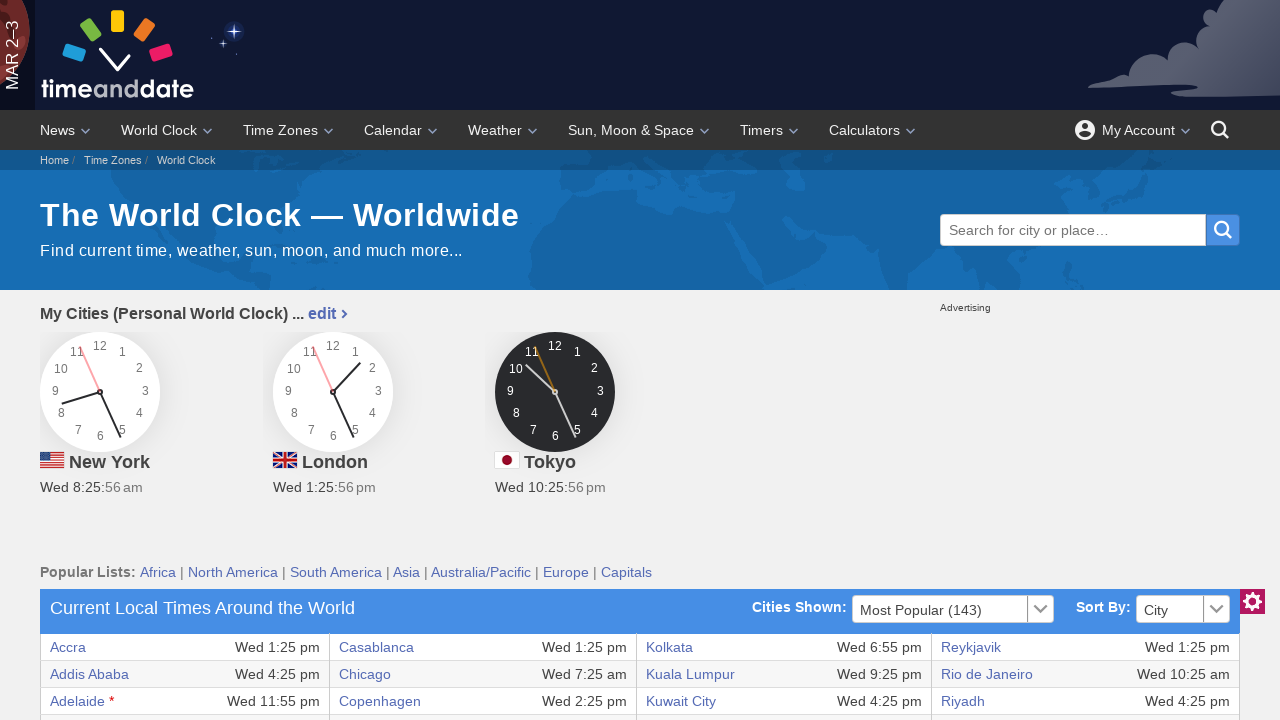

Retrieved city name from table row 22: Bengaluru
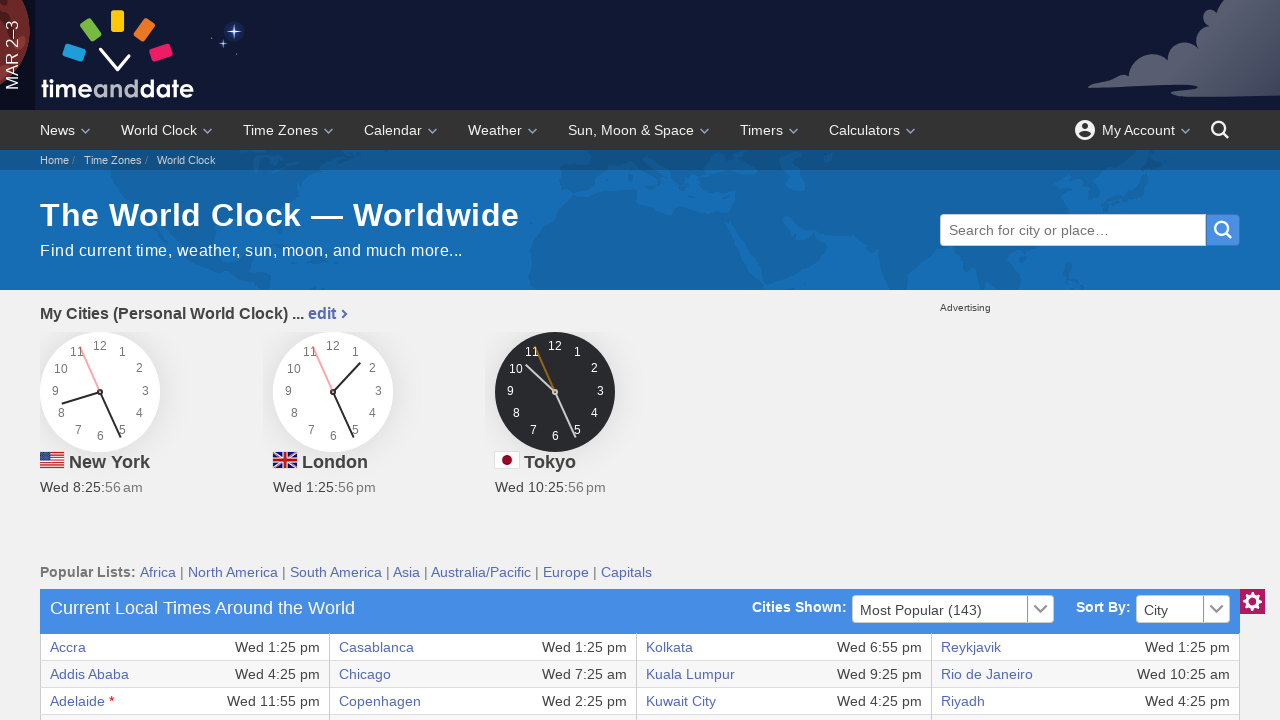

Checked if table row 23 first column exists
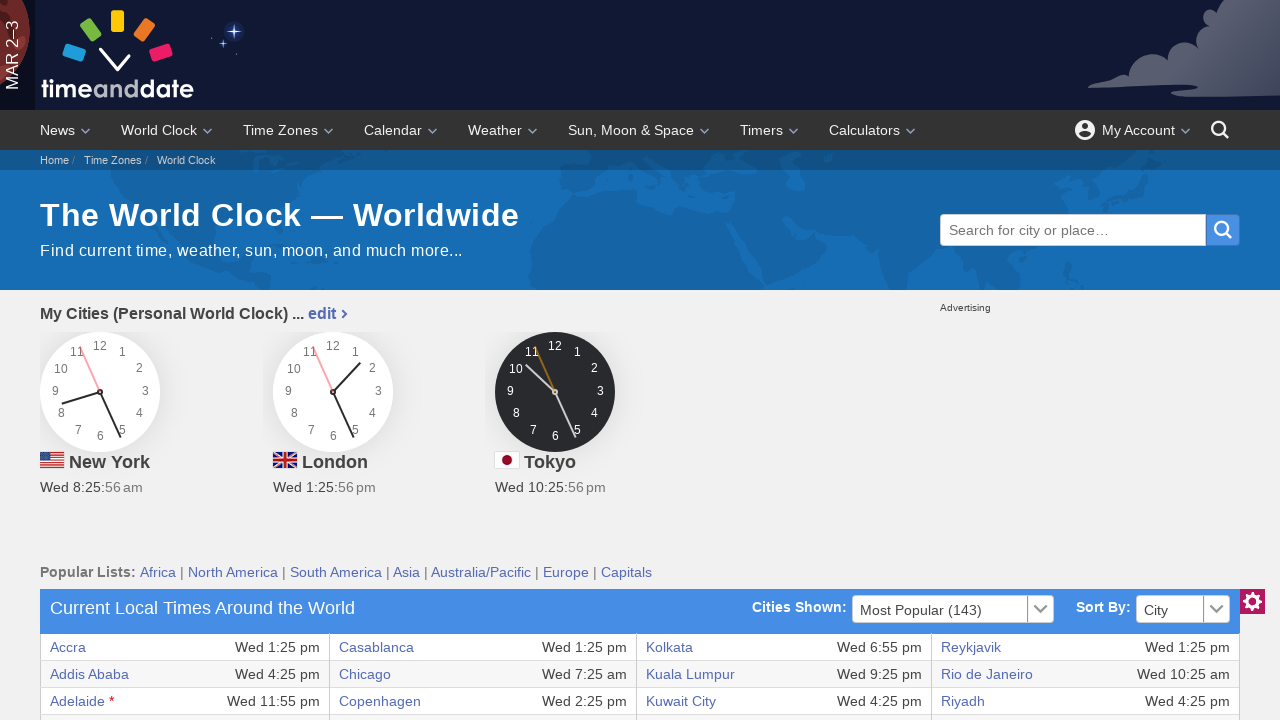

Retrieved city name from table row 23: Berlin
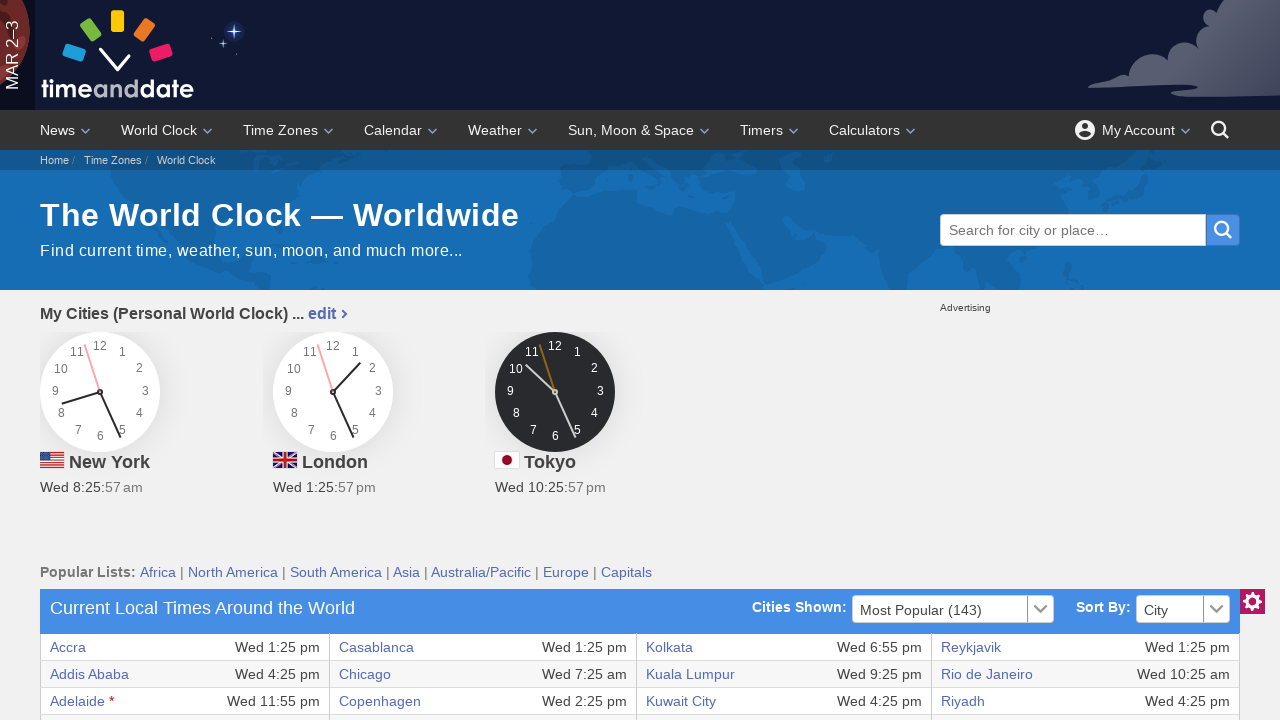

Checked if table row 24 first column exists
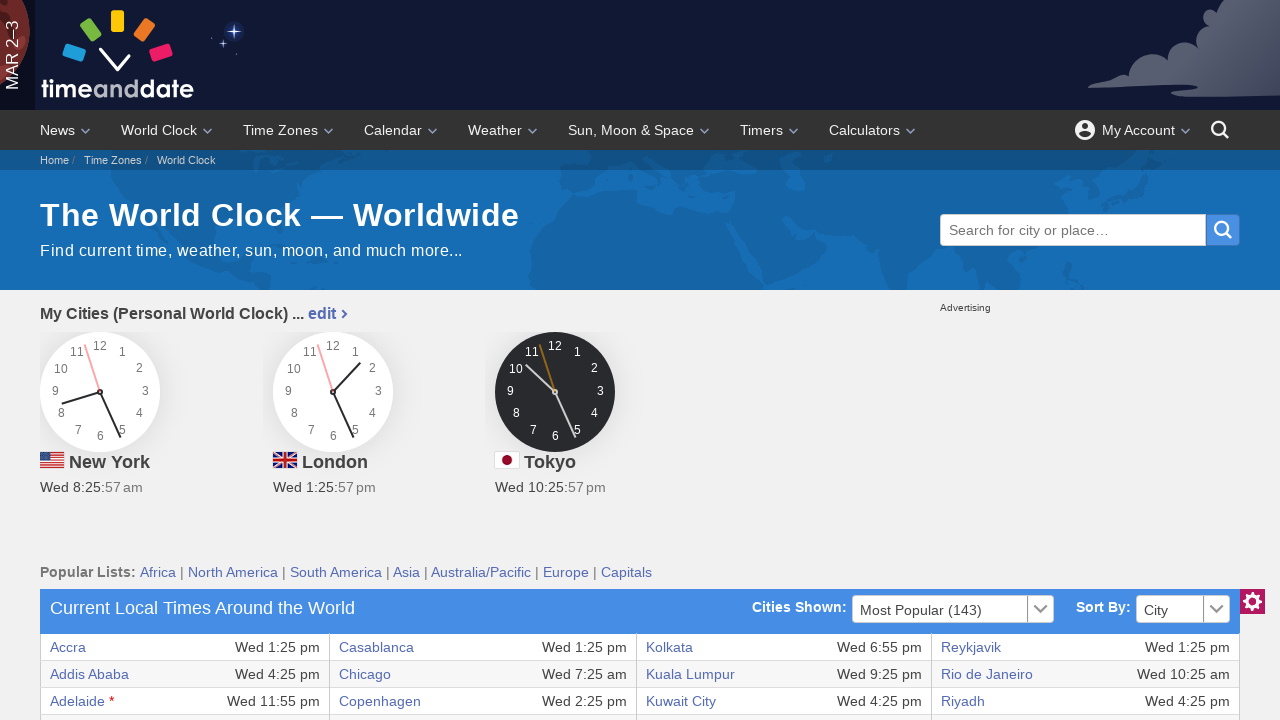

Retrieved city name from table row 24: Bogota
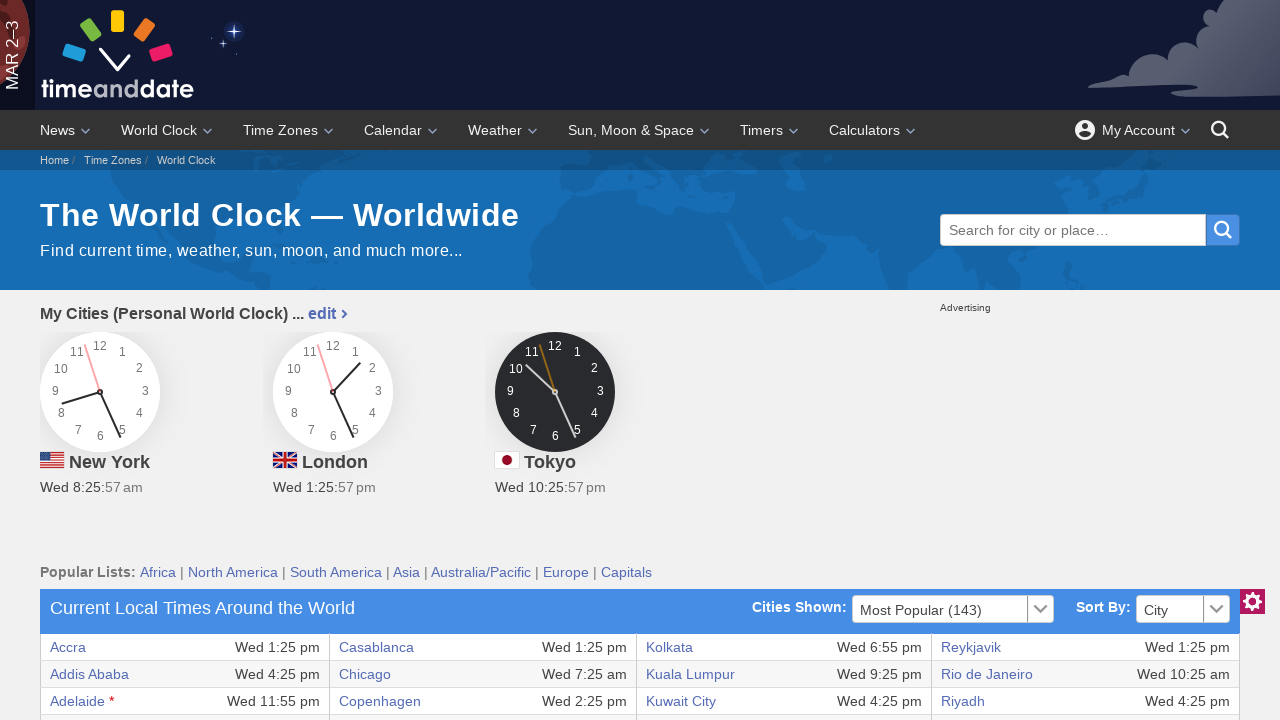

Checked if table row 25 first column exists
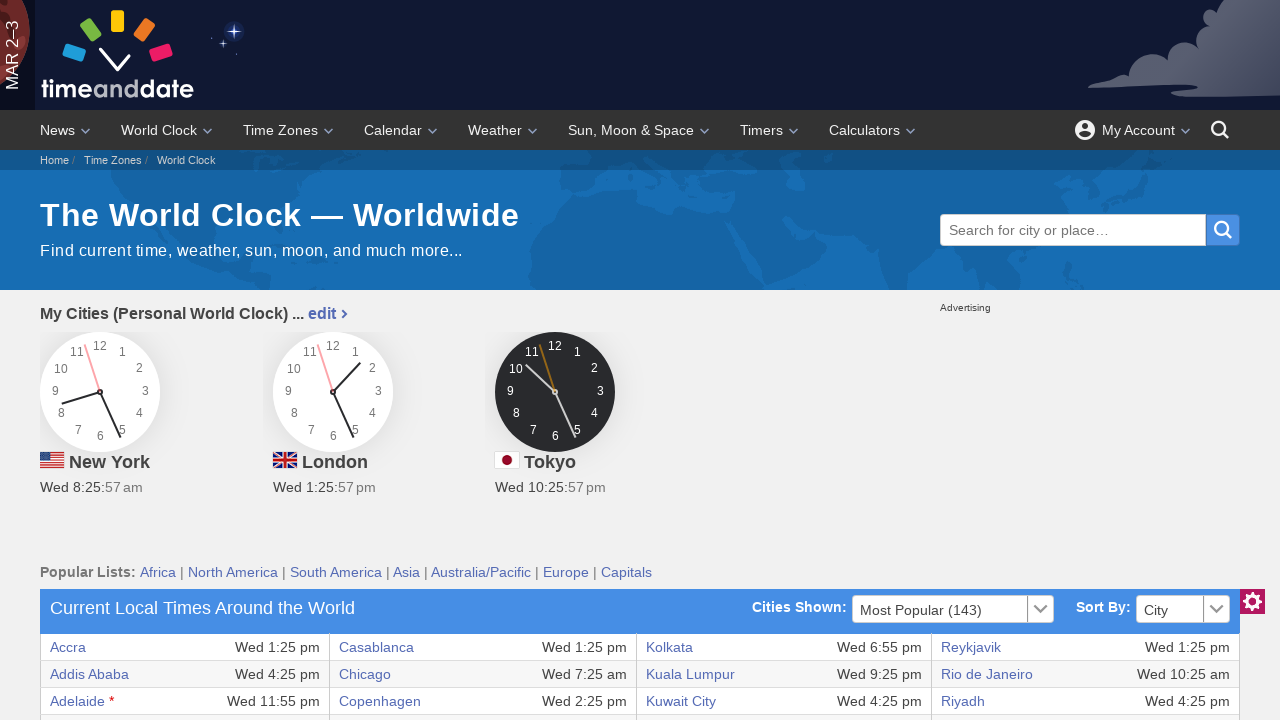

Retrieved city name from table row 25: Boston
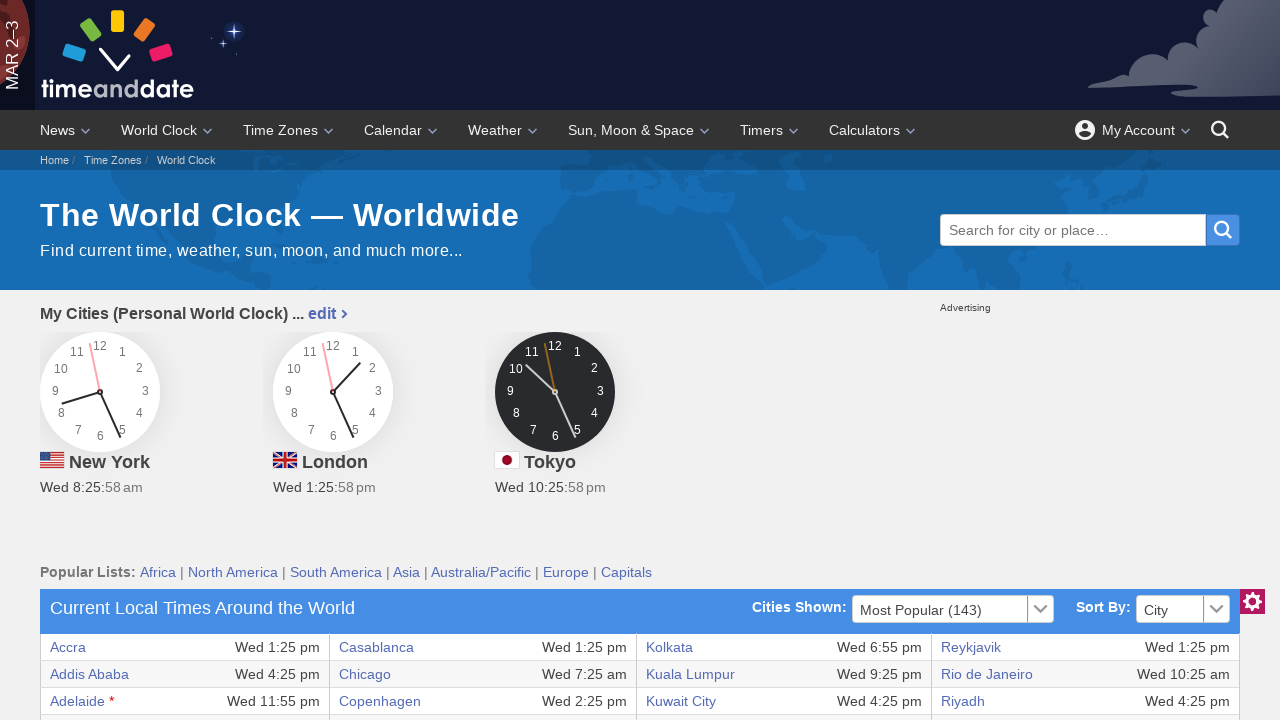

Checked if table row 26 first column exists
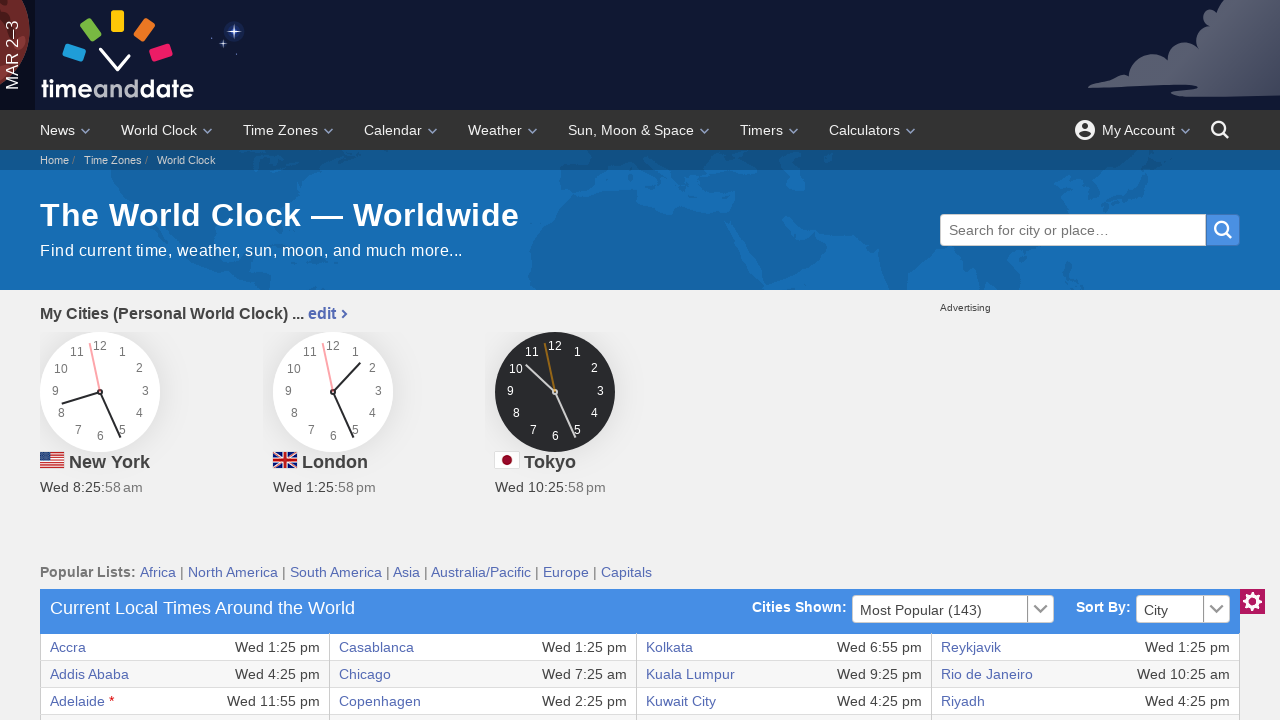

Retrieved city name from table row 26: Brasilia
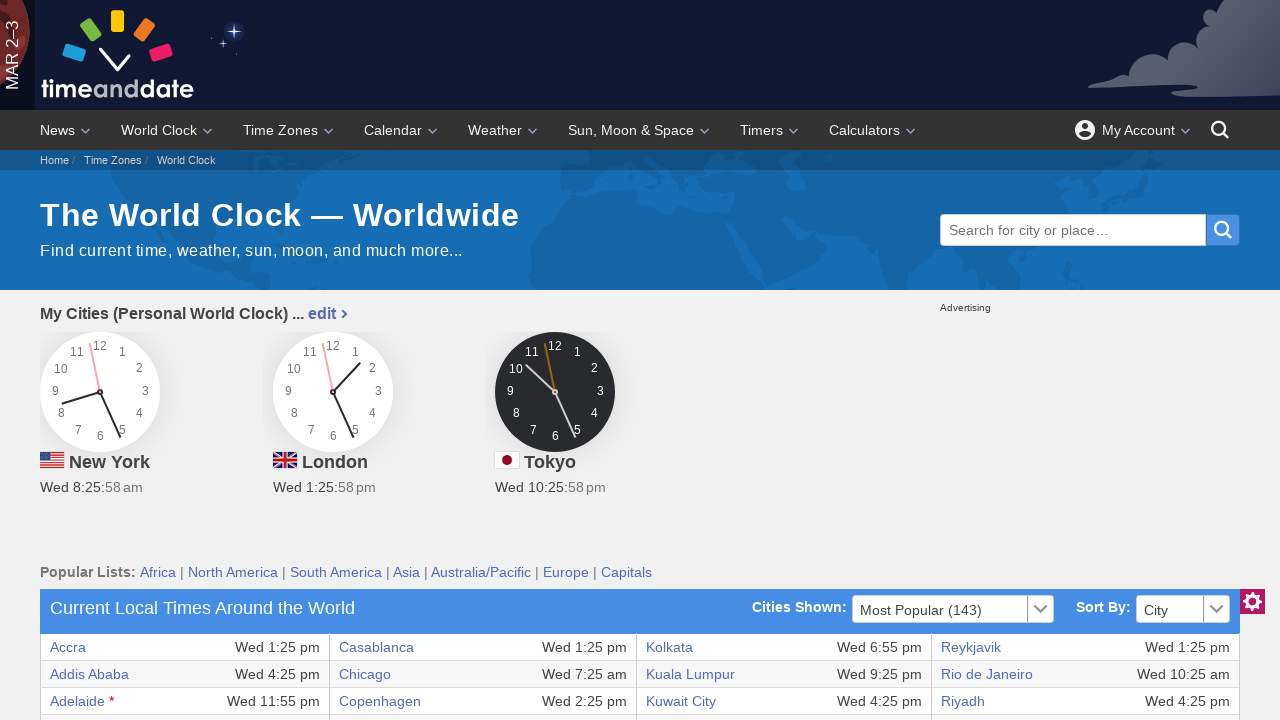

Checked if table row 27 first column exists
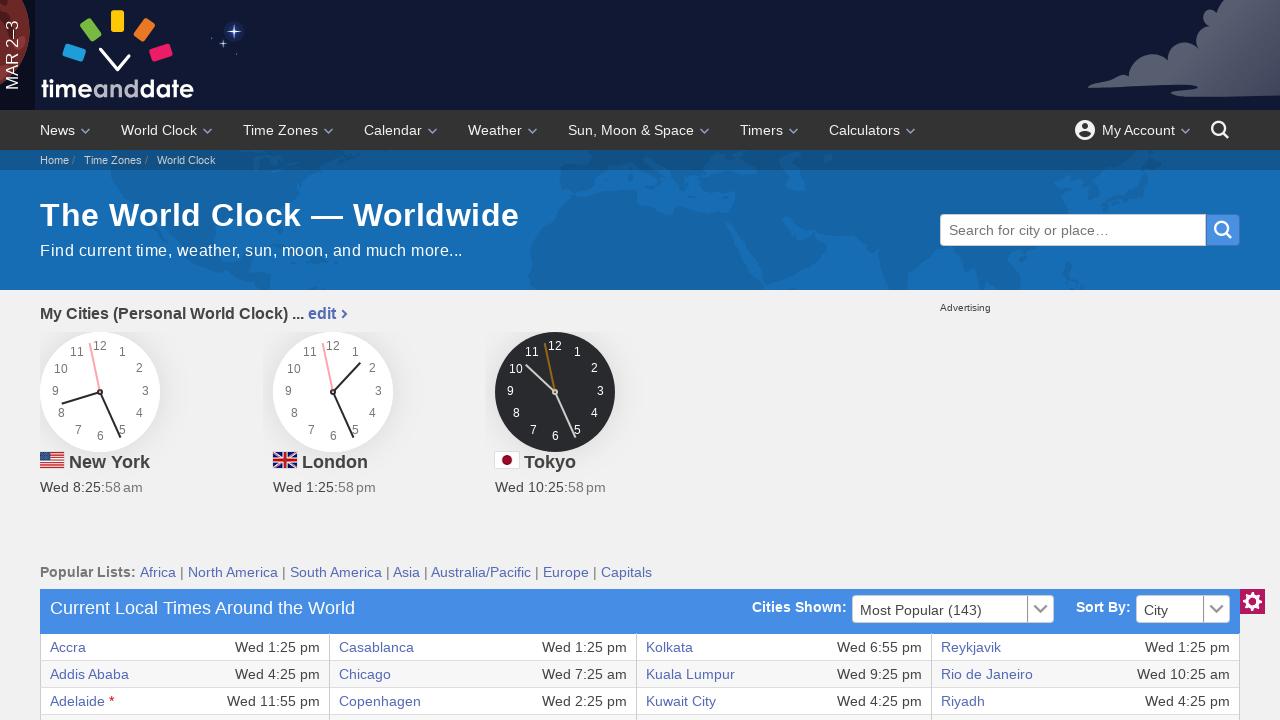

Retrieved city name from table row 27: Brisbane
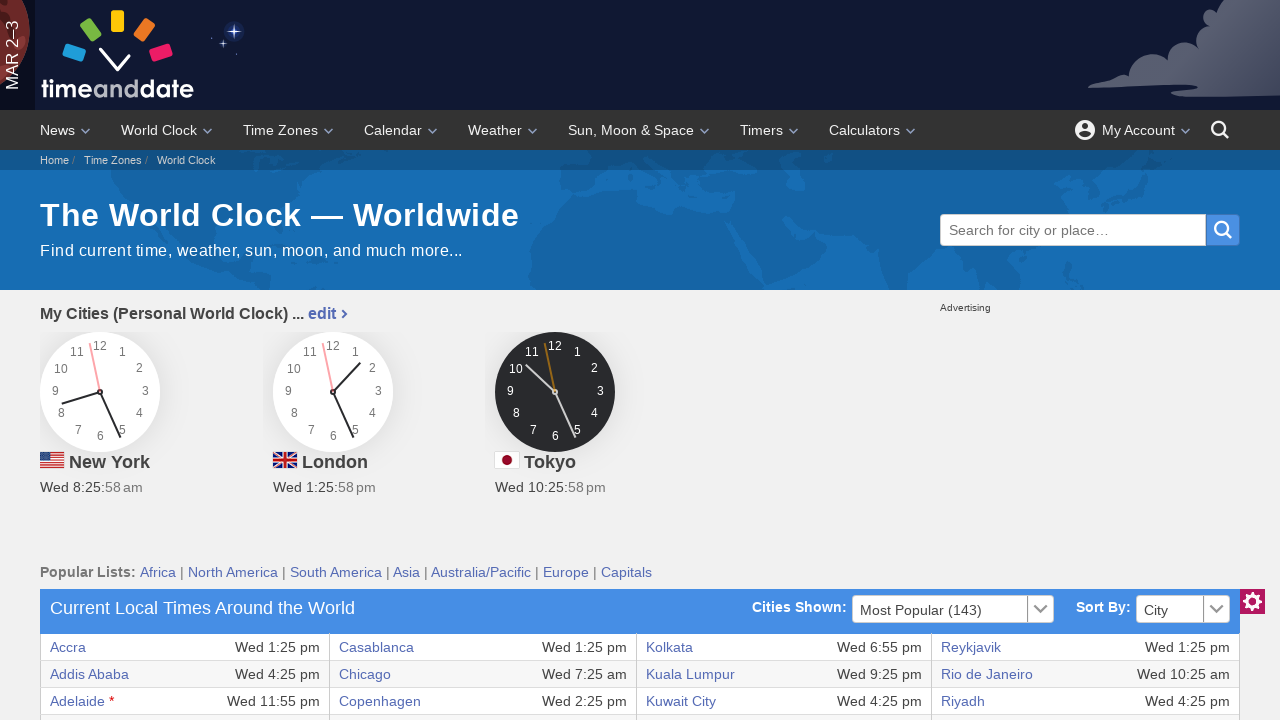

Checked if table row 28 first column exists
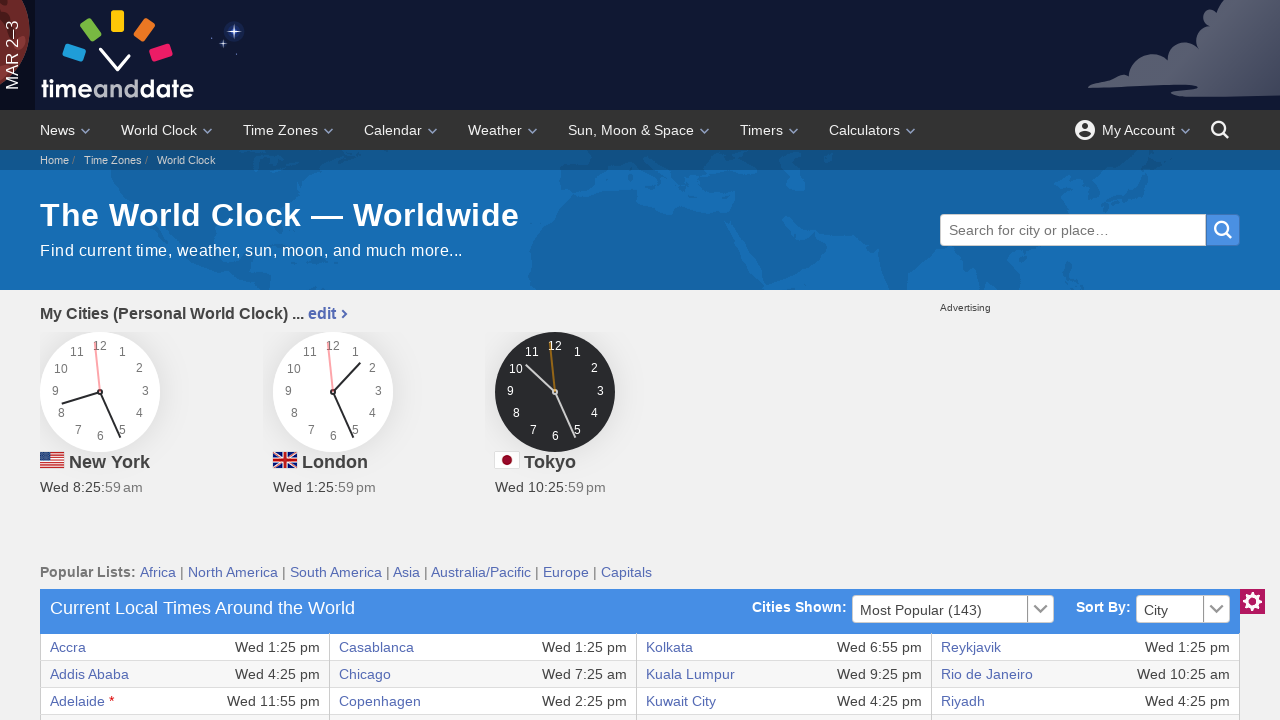

Retrieved city name from table row 28: Brussels
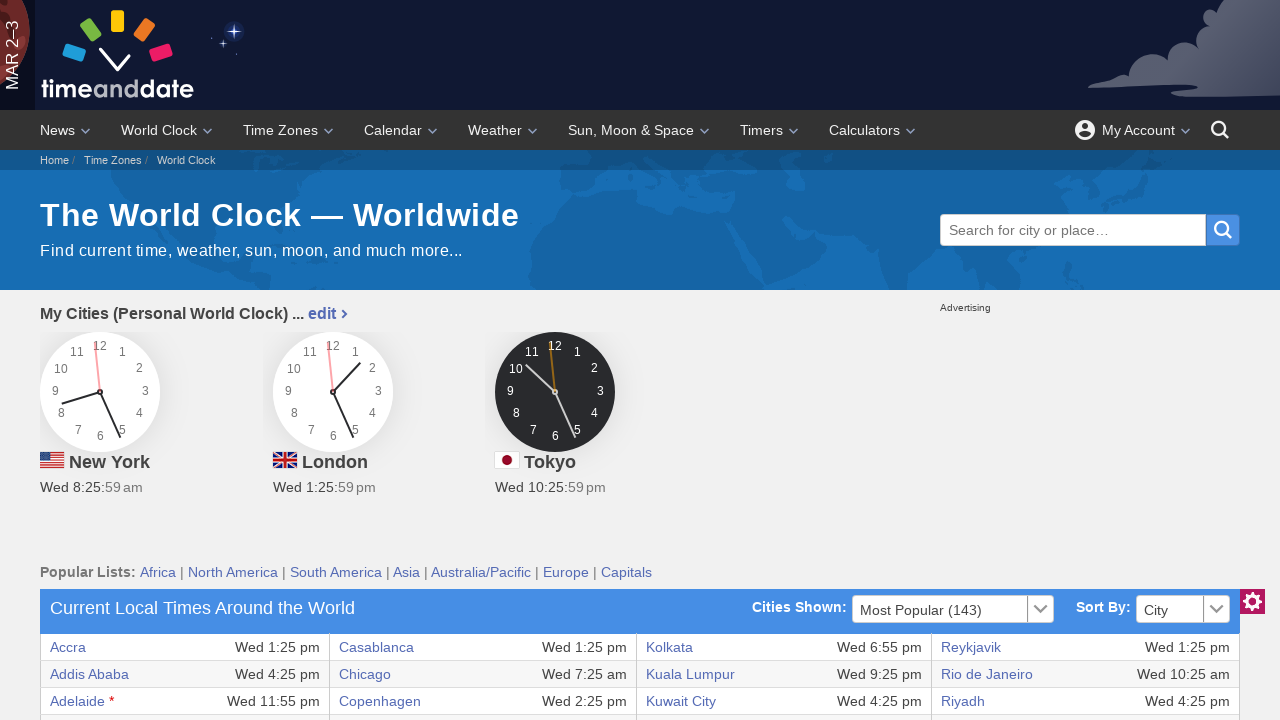

Checked if table row 29 first column exists
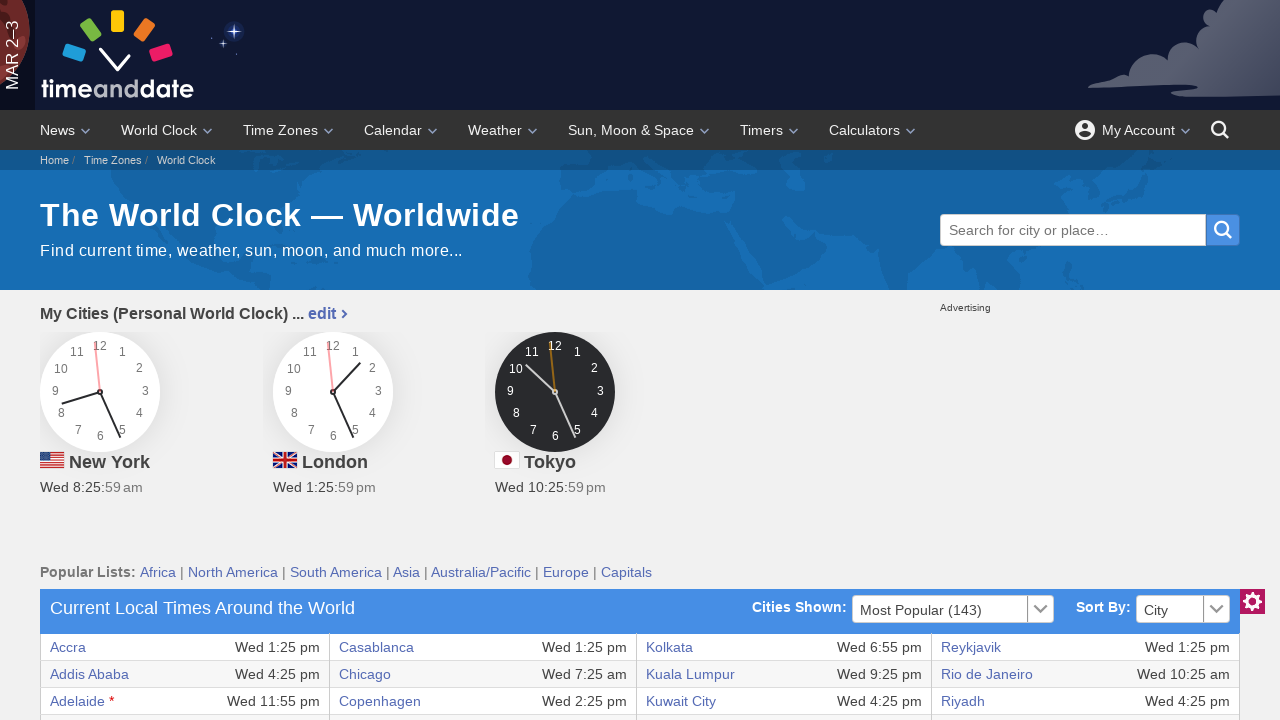

Retrieved city name from table row 29: Bucharest
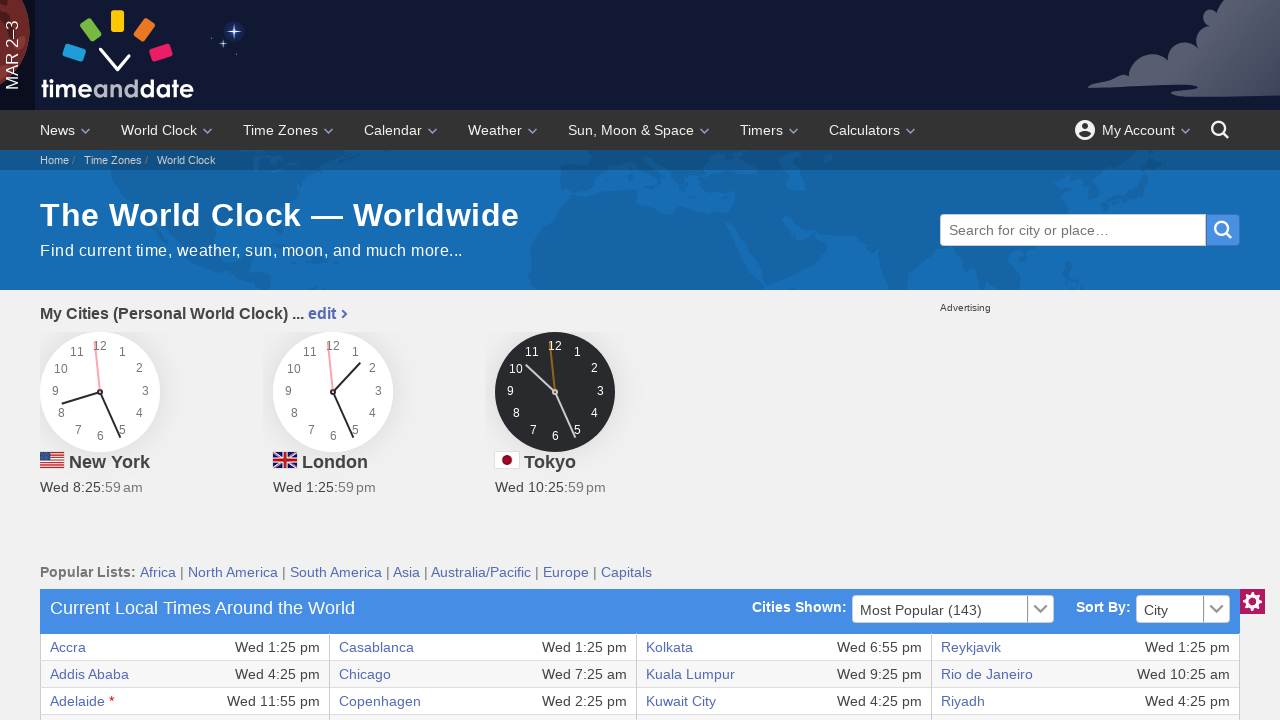

Checked if table row 30 first column exists
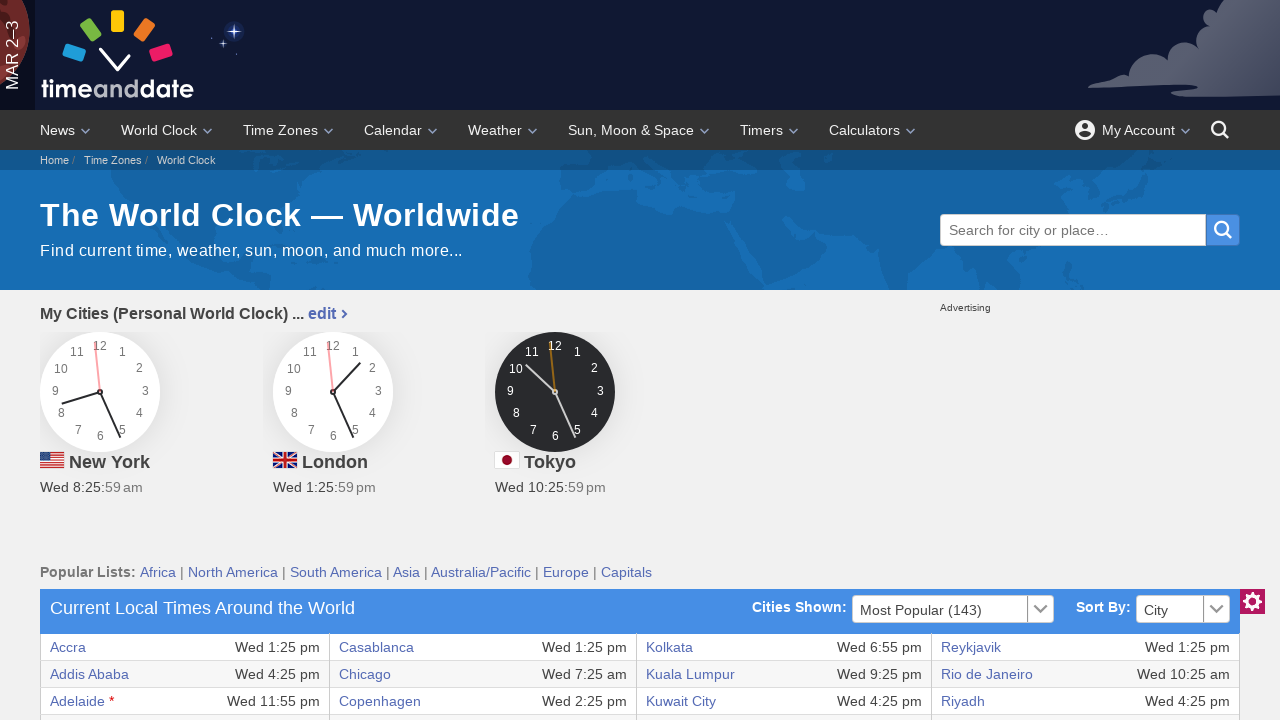

Retrieved city name from table row 30: Budapest
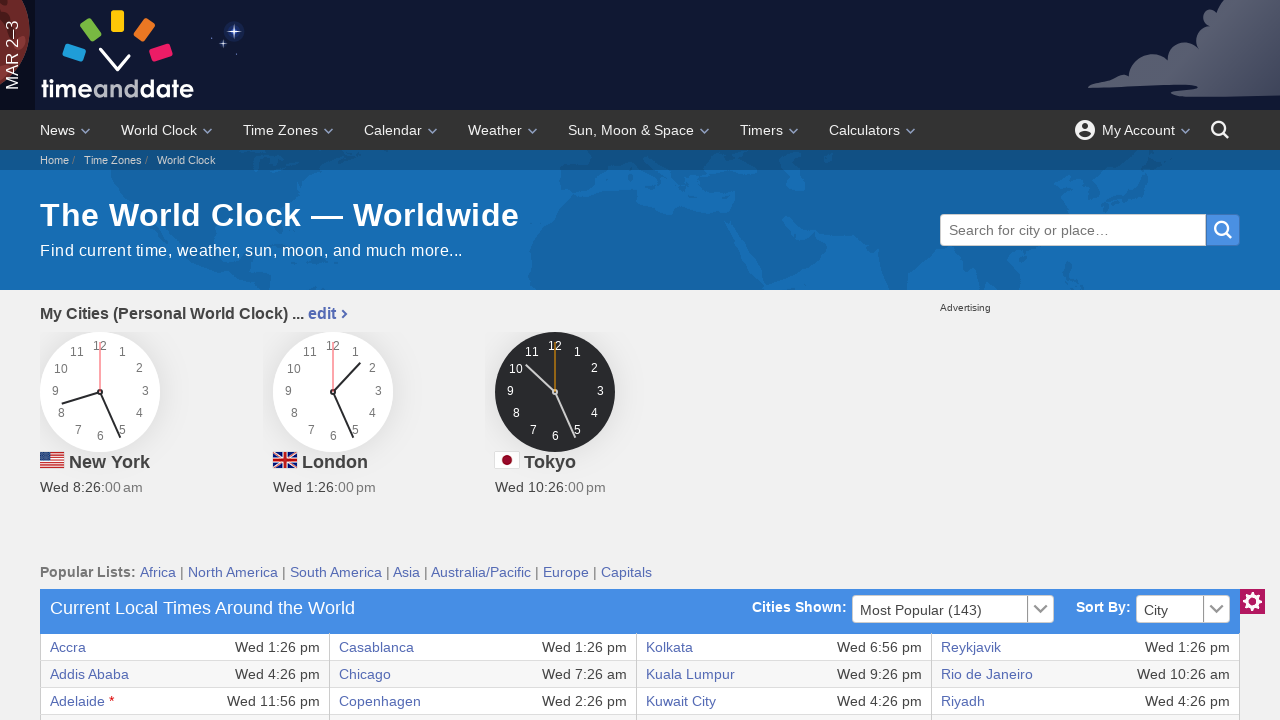

Checked if table row 31 first column exists
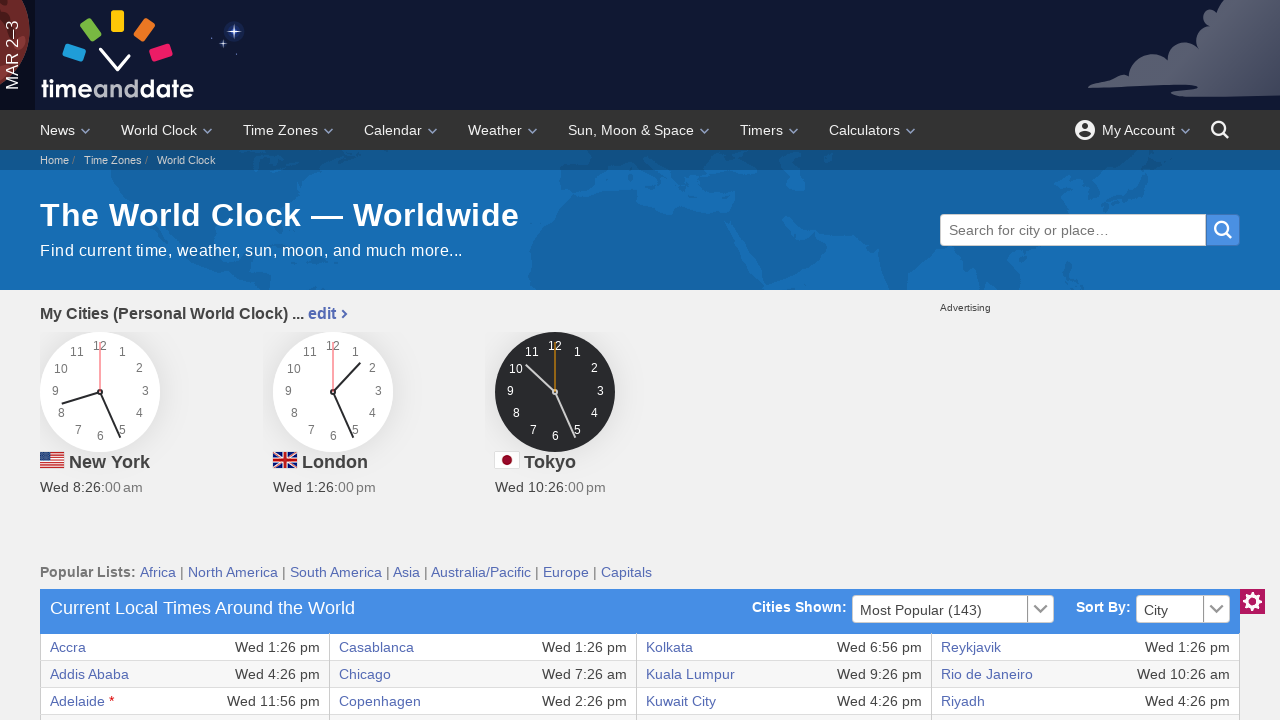

Retrieved city name from table row 31: Buenos Aires
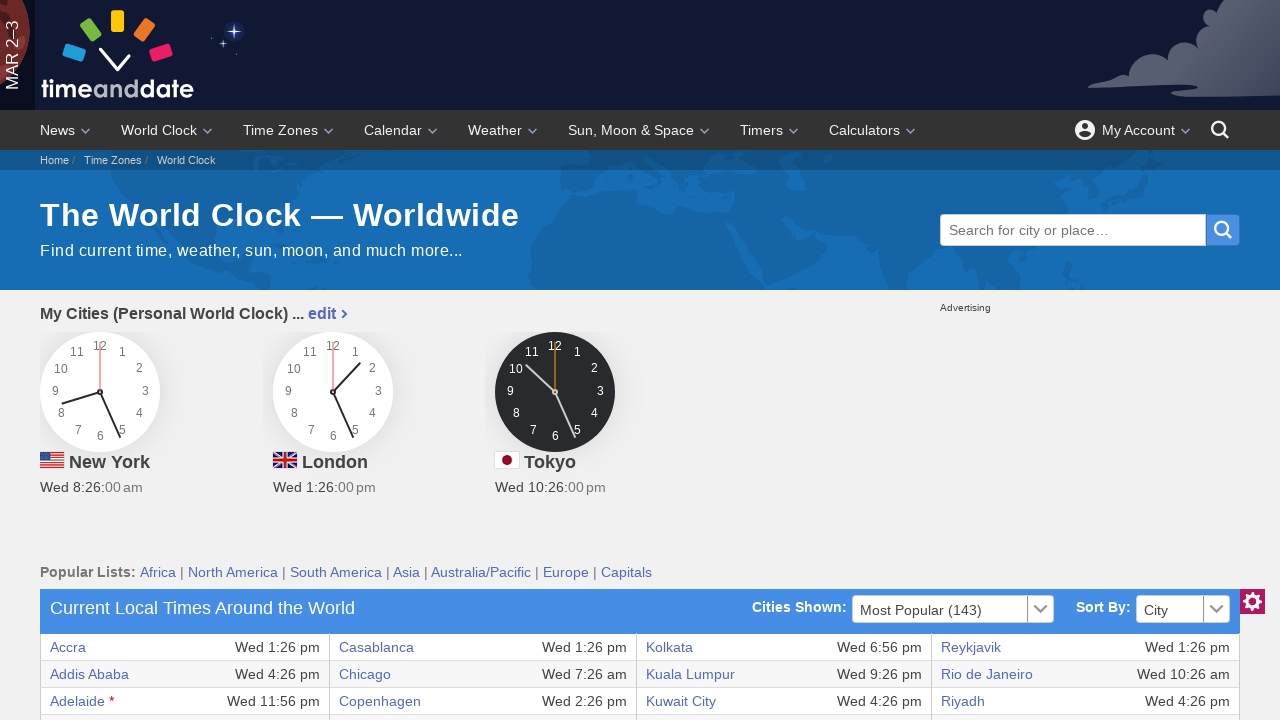

Checked if table row 32 first column exists
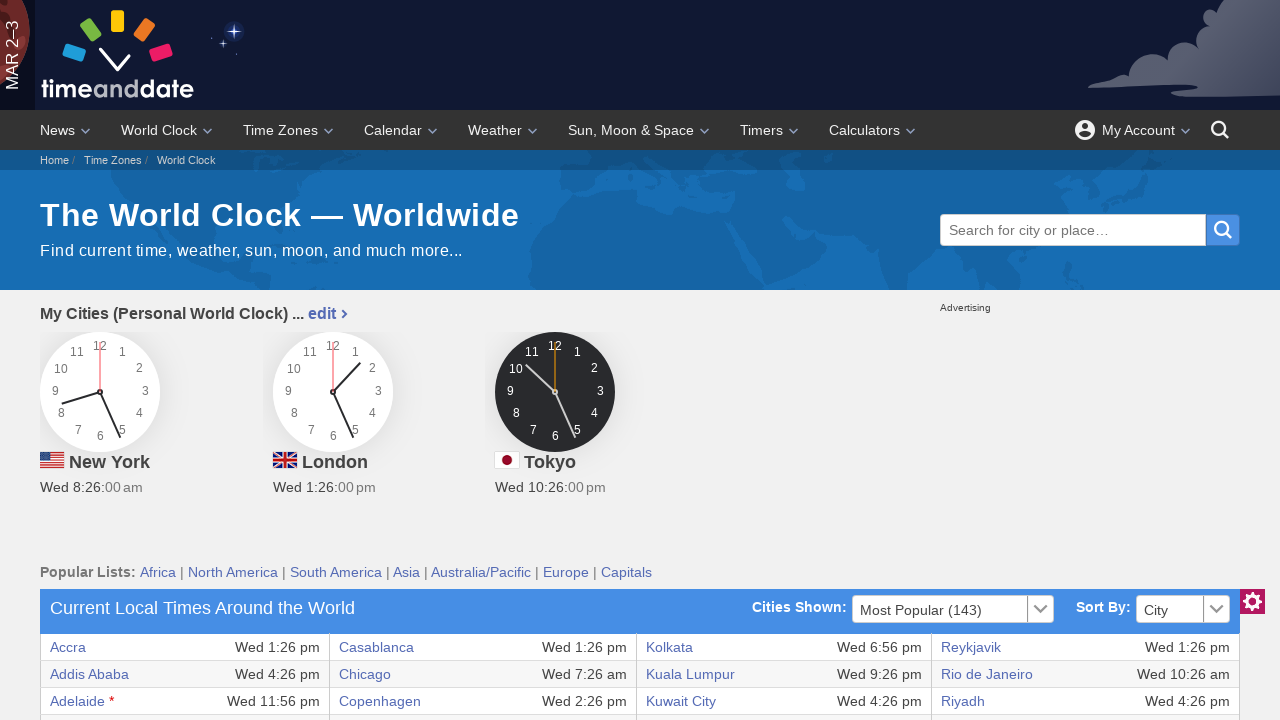

Retrieved city name from table row 32: Cairo
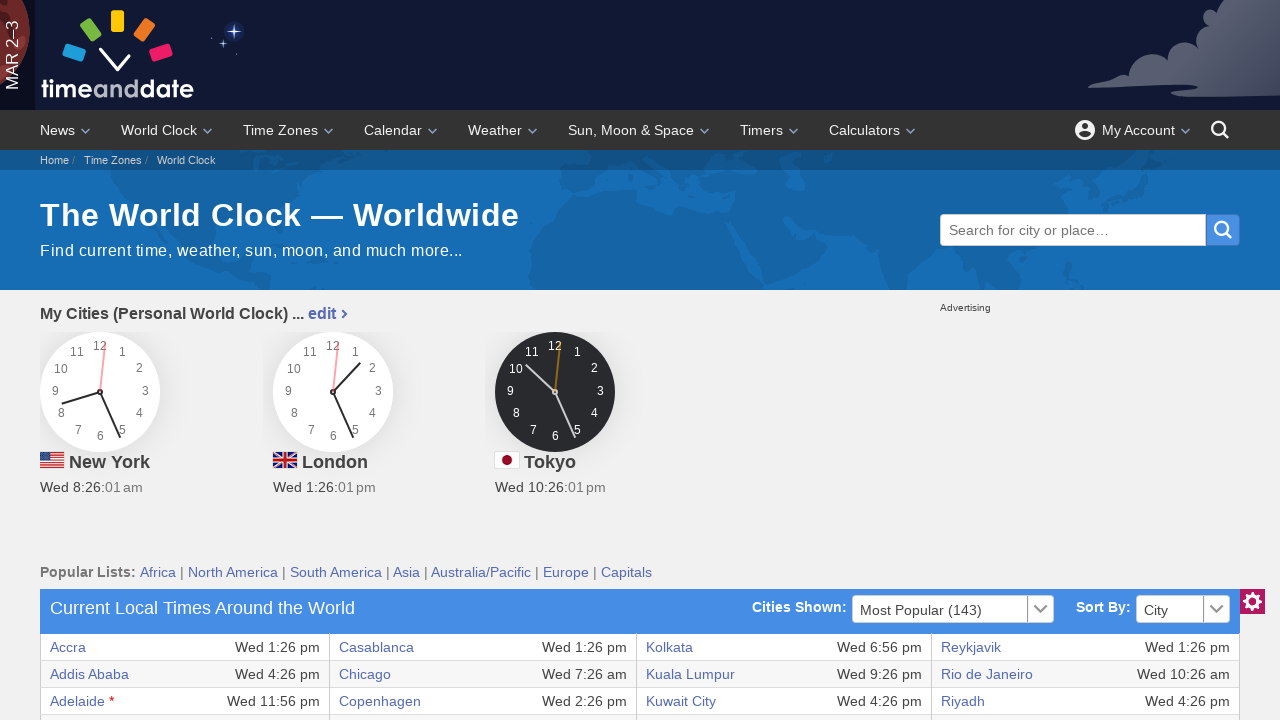

Checked if table row 33 first column exists
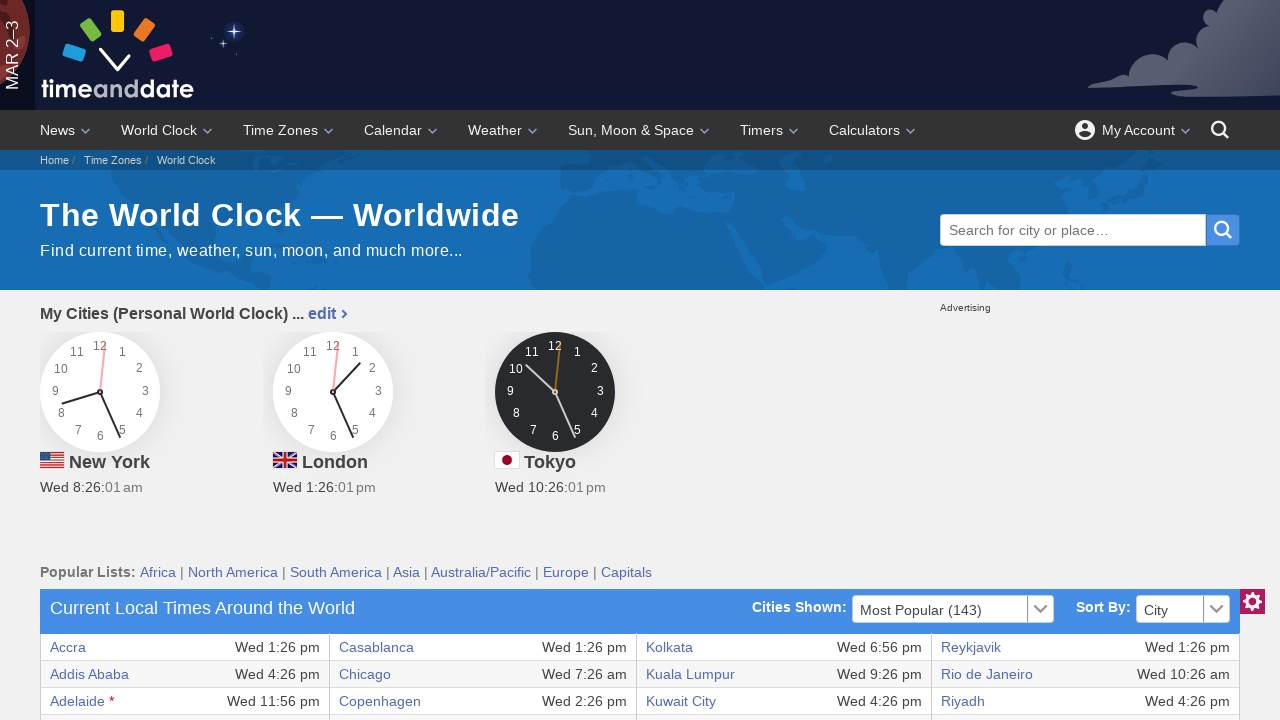

Retrieved city name from table row 33: Calgary
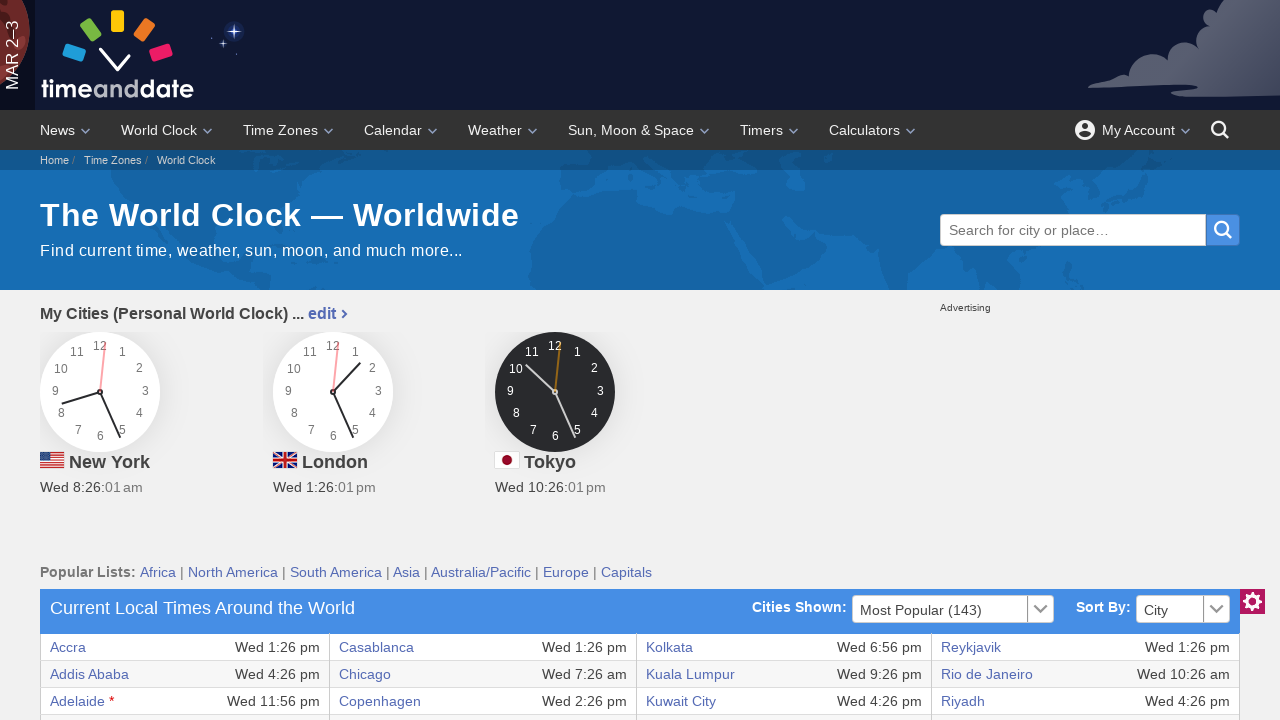

Checked if table row 34 first column exists
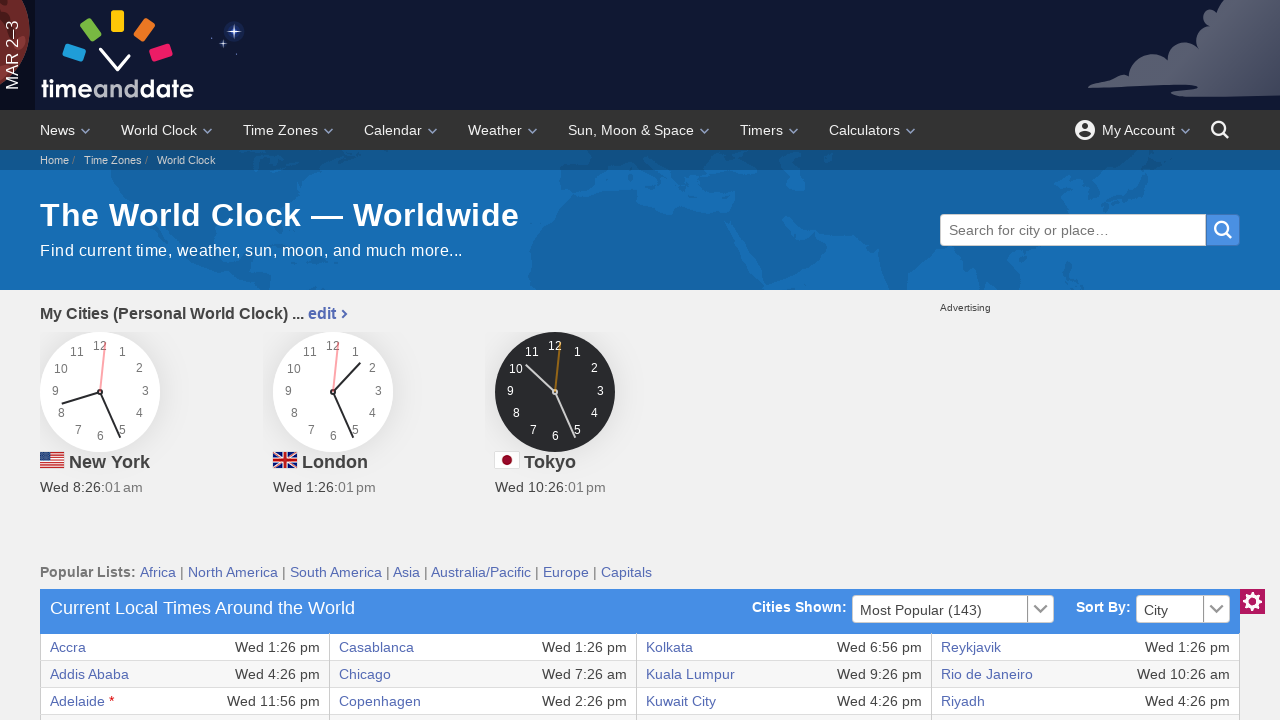

Retrieved city name from table row 34: Canberra *
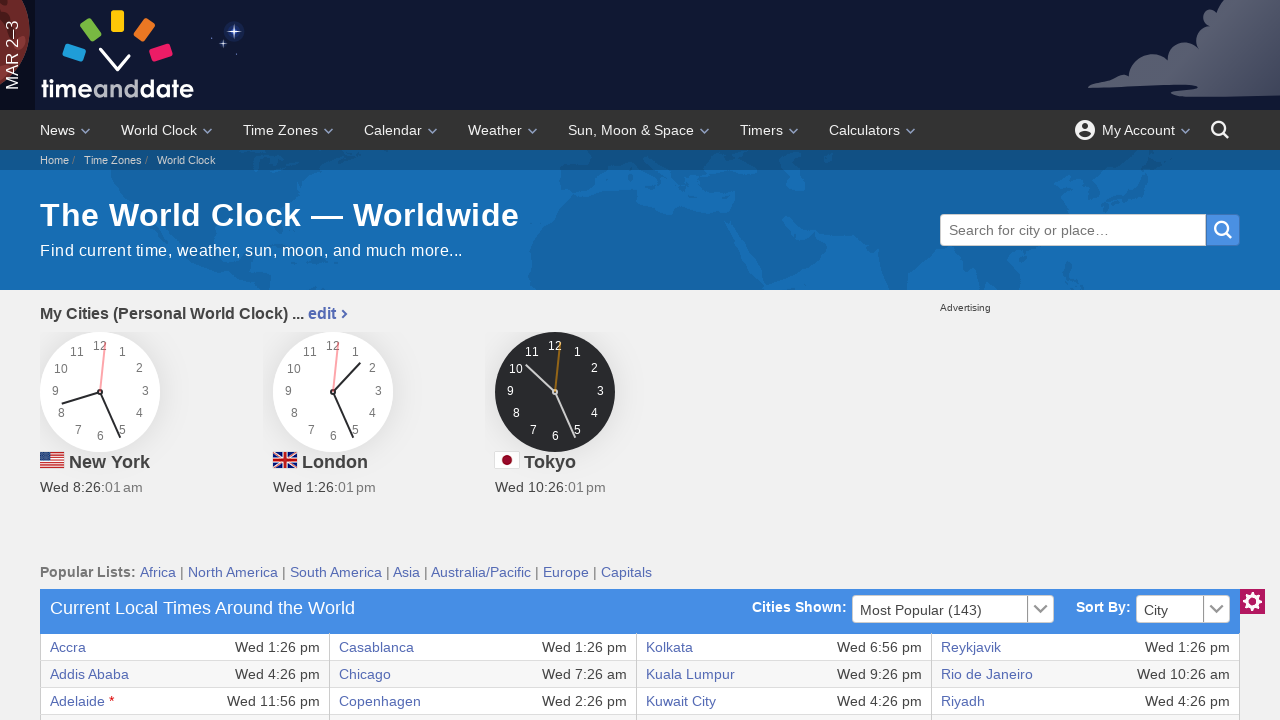

Checked if table row 35 first column exists
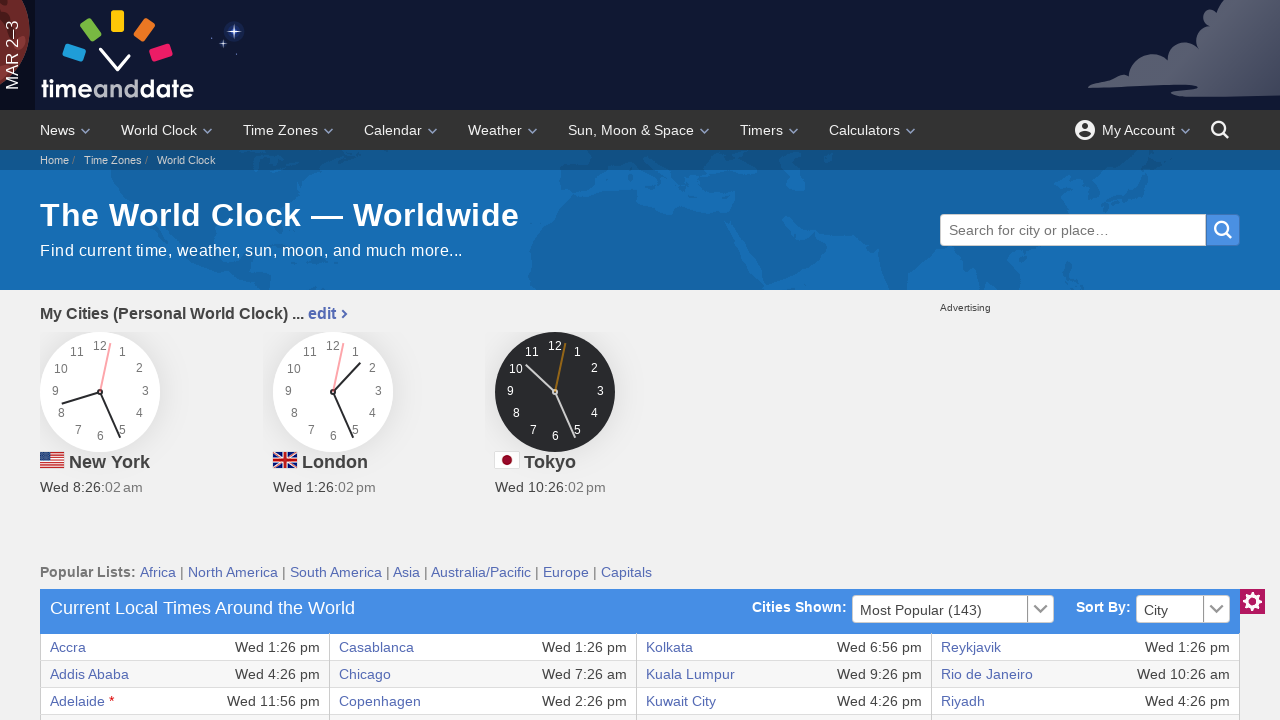

Retrieved city name from table row 35: Cape Town
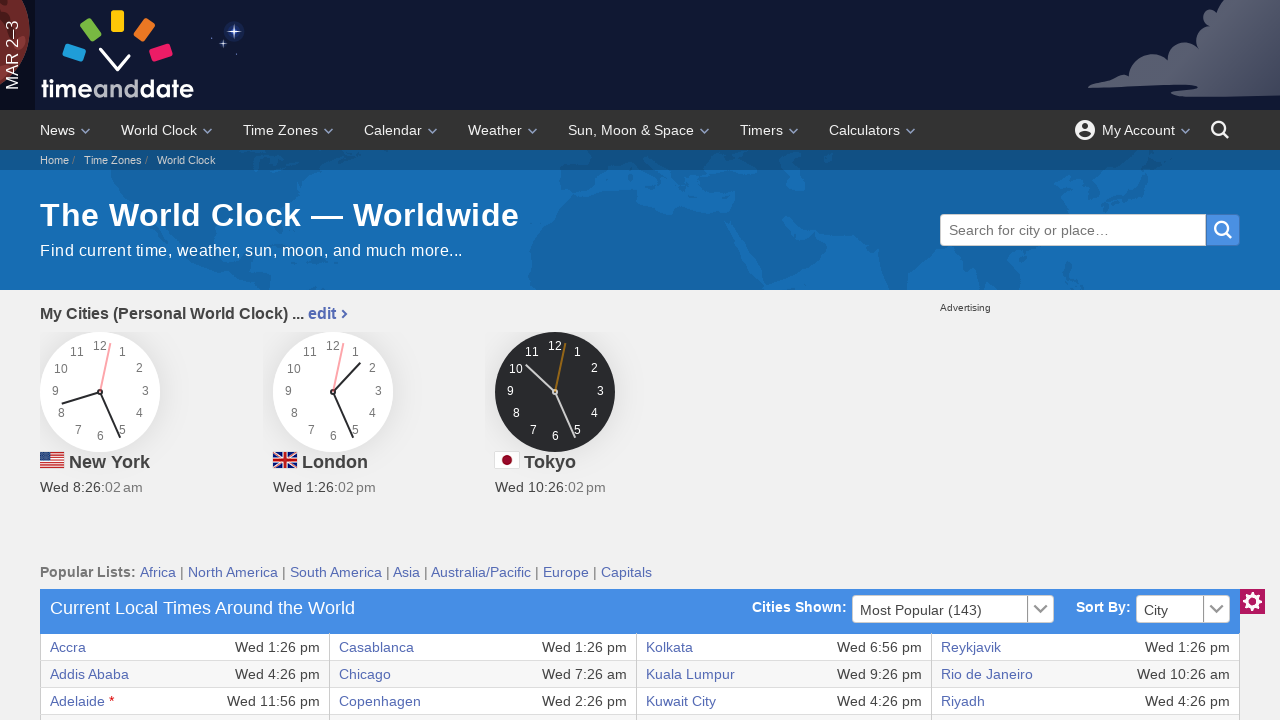

Checked if table row 36 first column exists
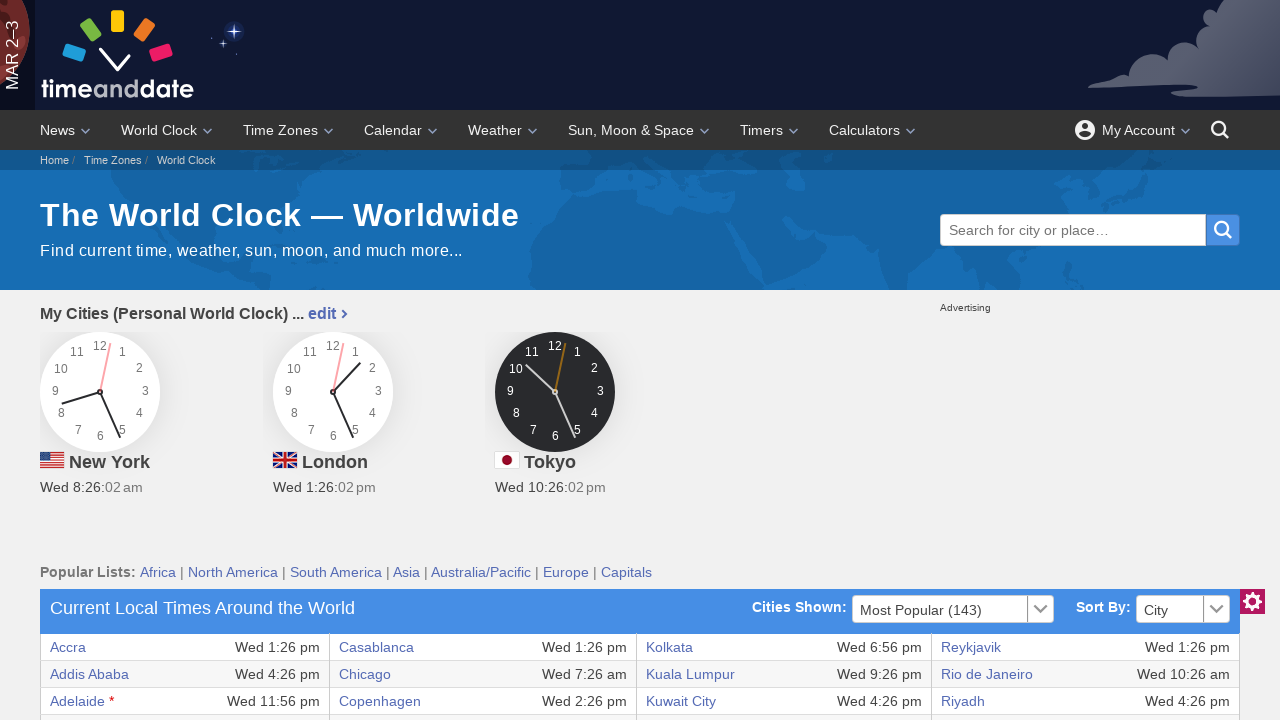

Retrieved city name from table row 36: Caracas
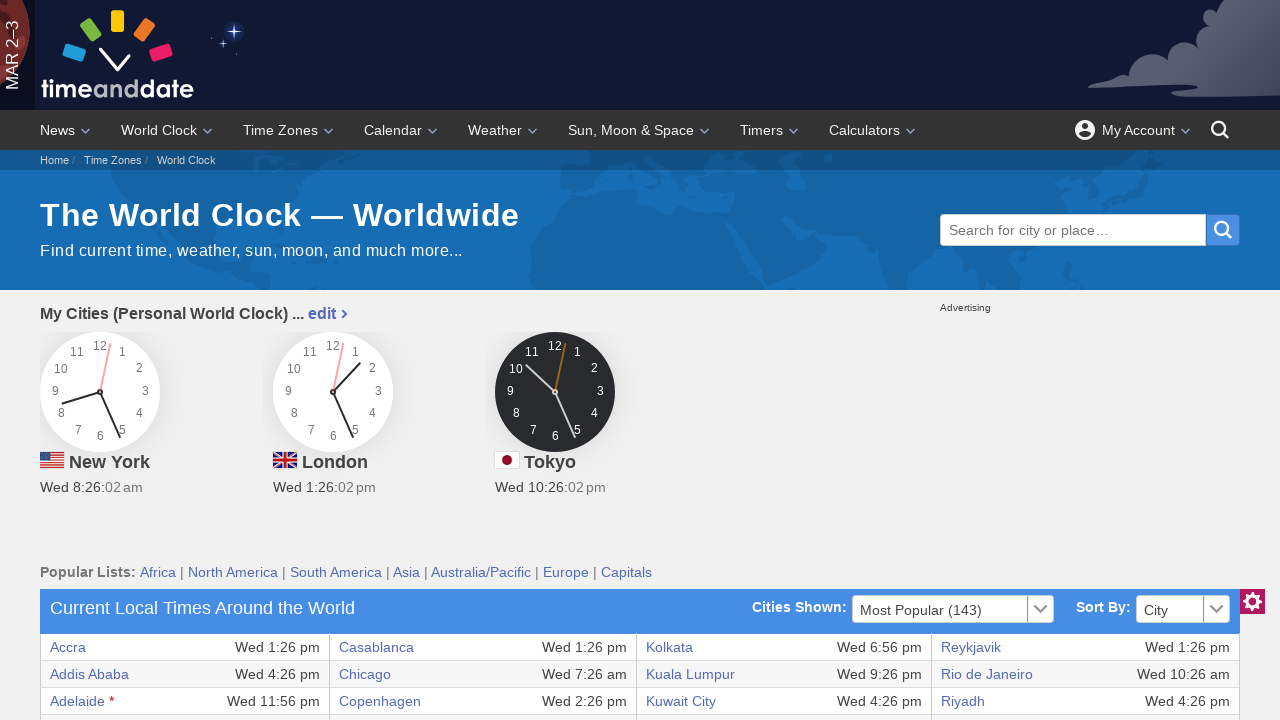

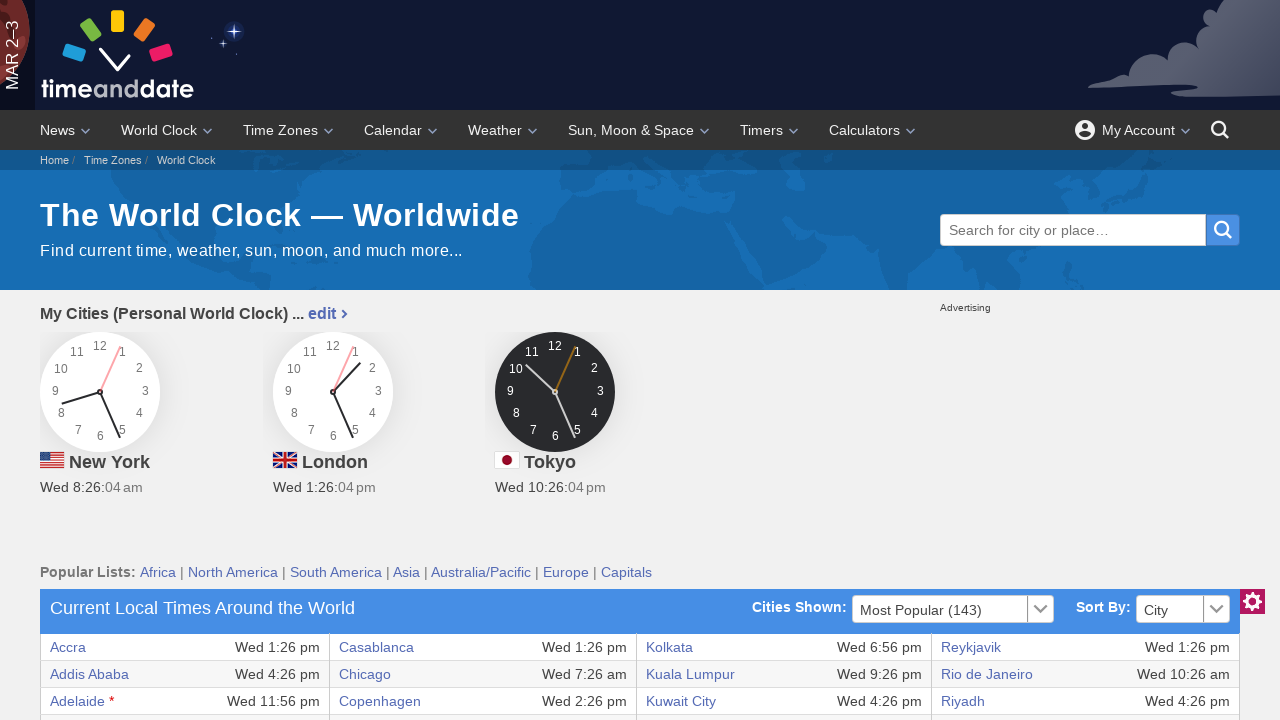